Tests date picker functionality by clicking on a date input field, navigating through the calendar to a target month/year, and selecting a specific date (15th March 2021)

Starting URL: https://www.hyrtutorials.com/p/calendar-practice.html

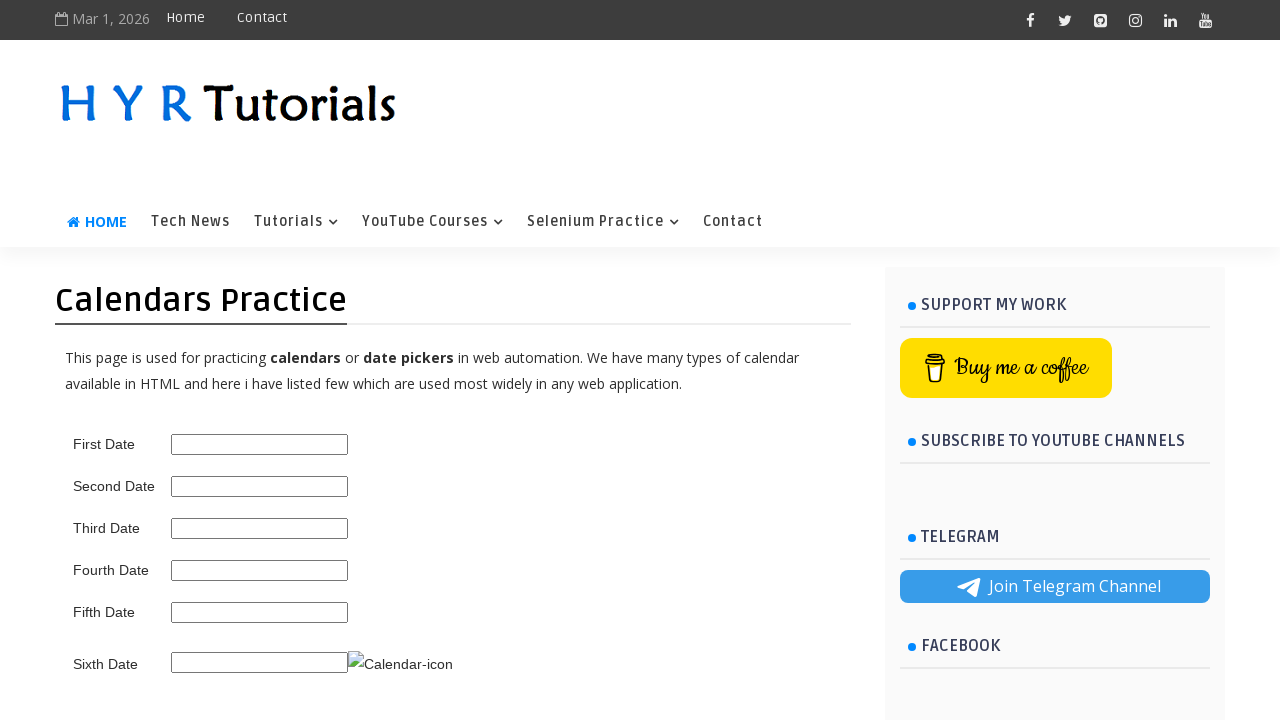

Clicked on the second date picker to open the calendar at (260, 486) on #second_date_picker
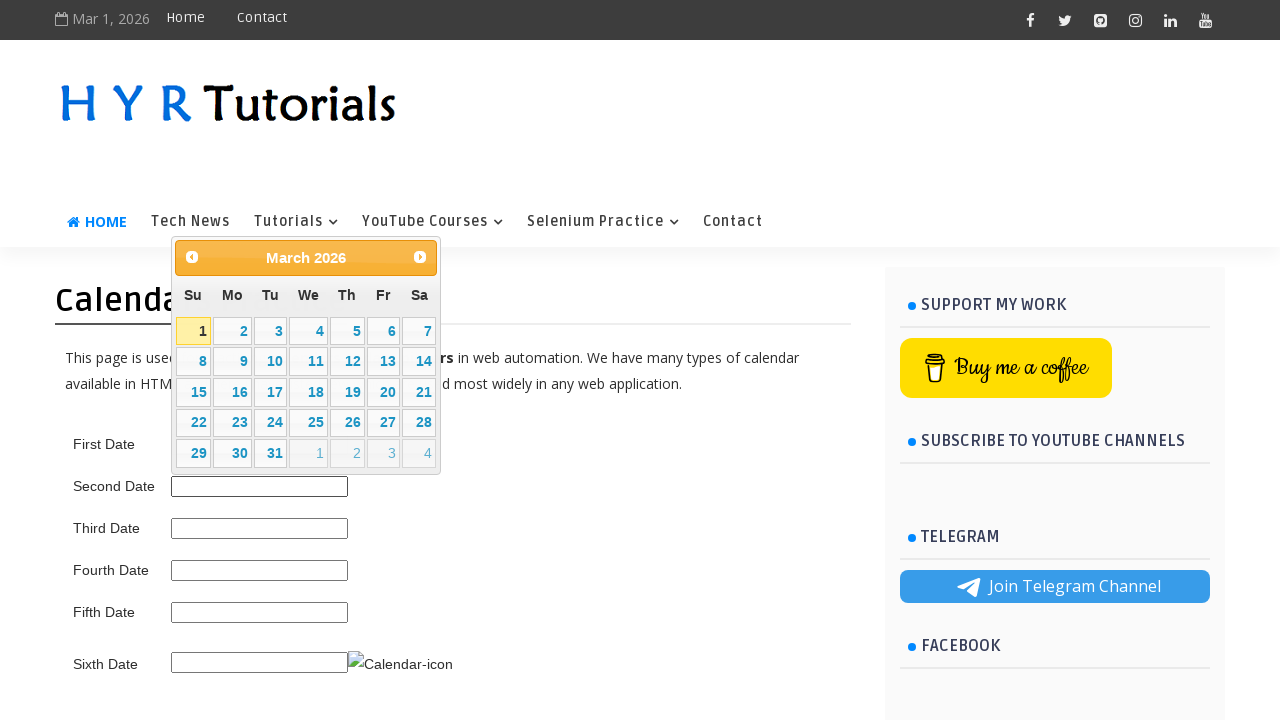

Calendar datepicker title became visible
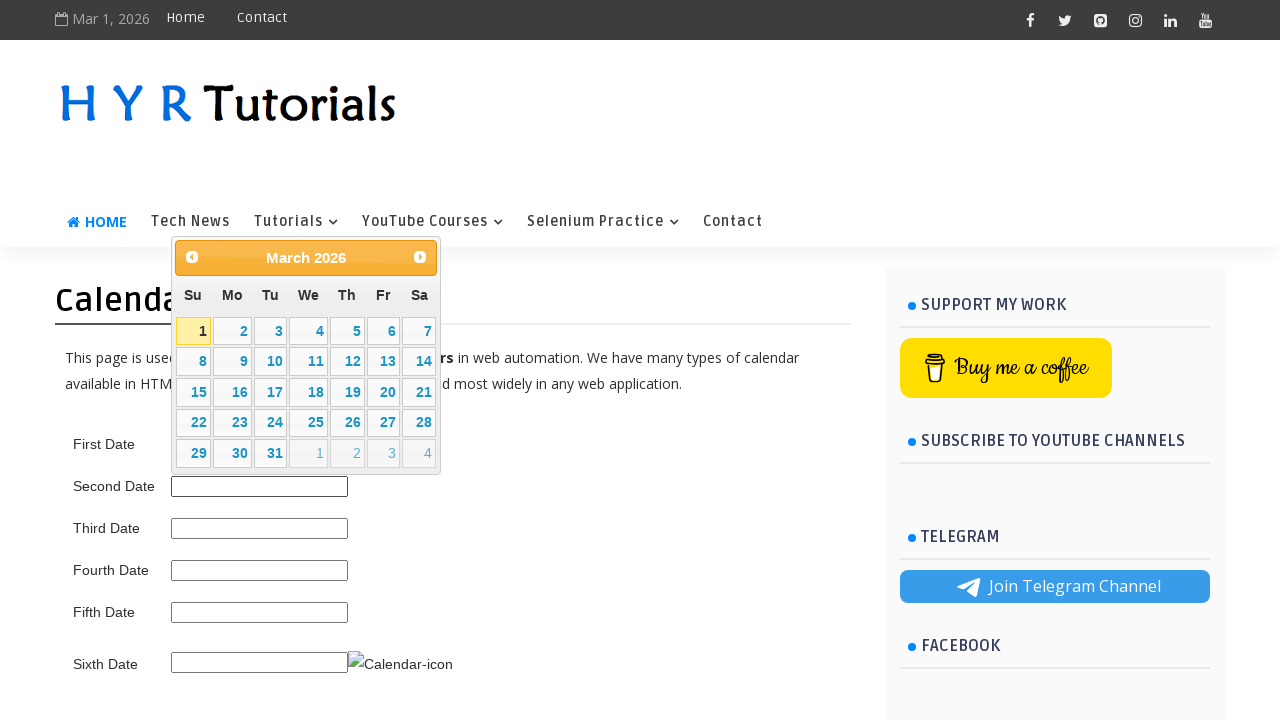

Navigated backward in calendar at (192, 257) on .ui-datepicker-prev
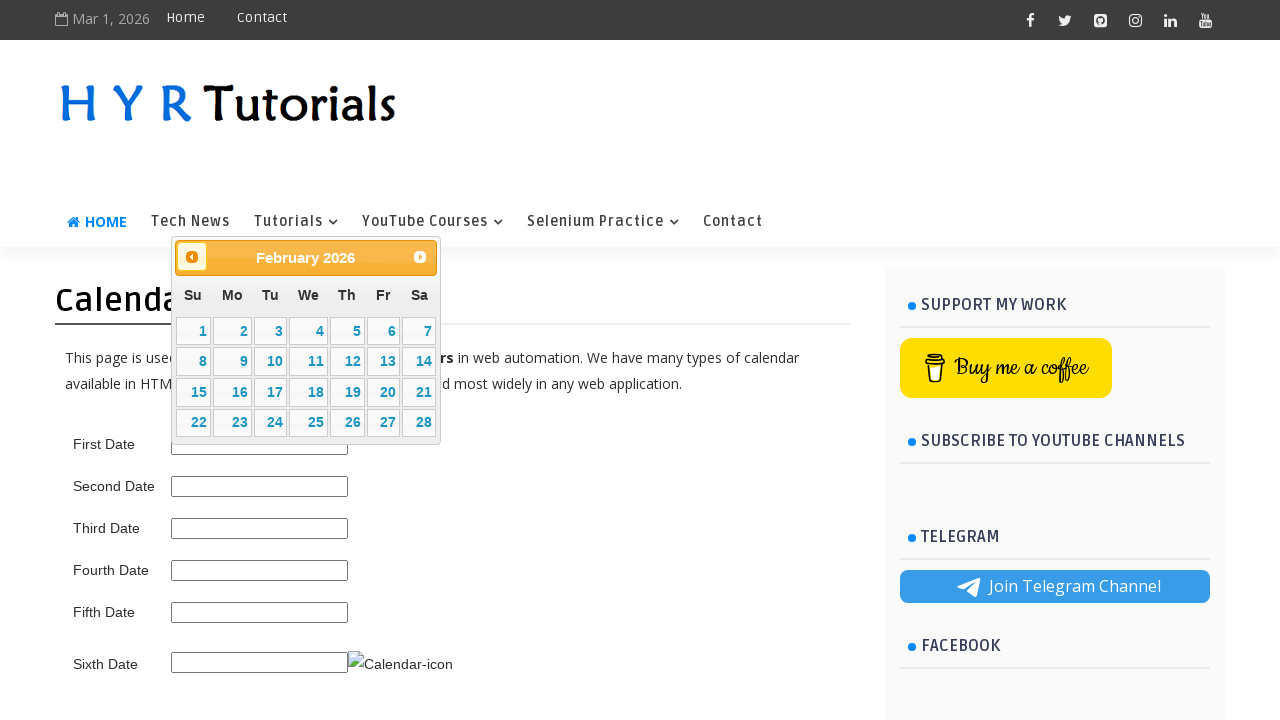

Navigated backward in calendar at (192, 257) on .ui-datepicker-prev
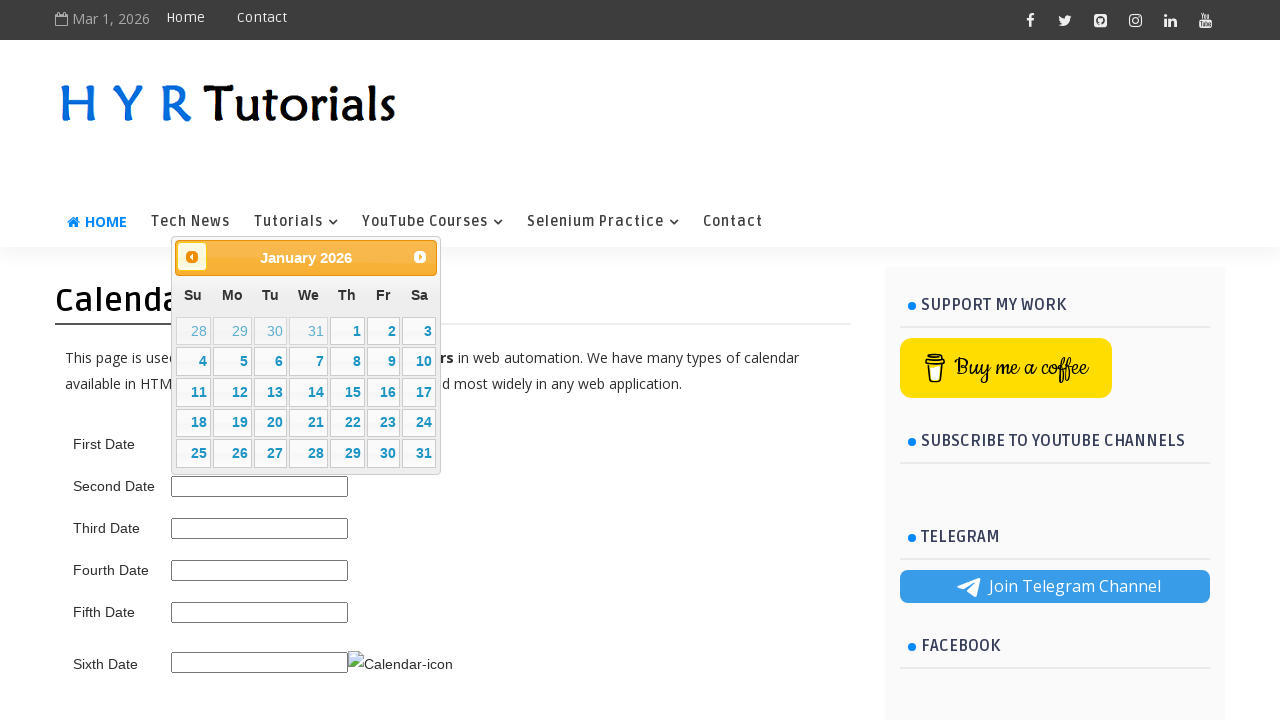

Navigated backward in calendar at (192, 257) on .ui-datepicker-prev
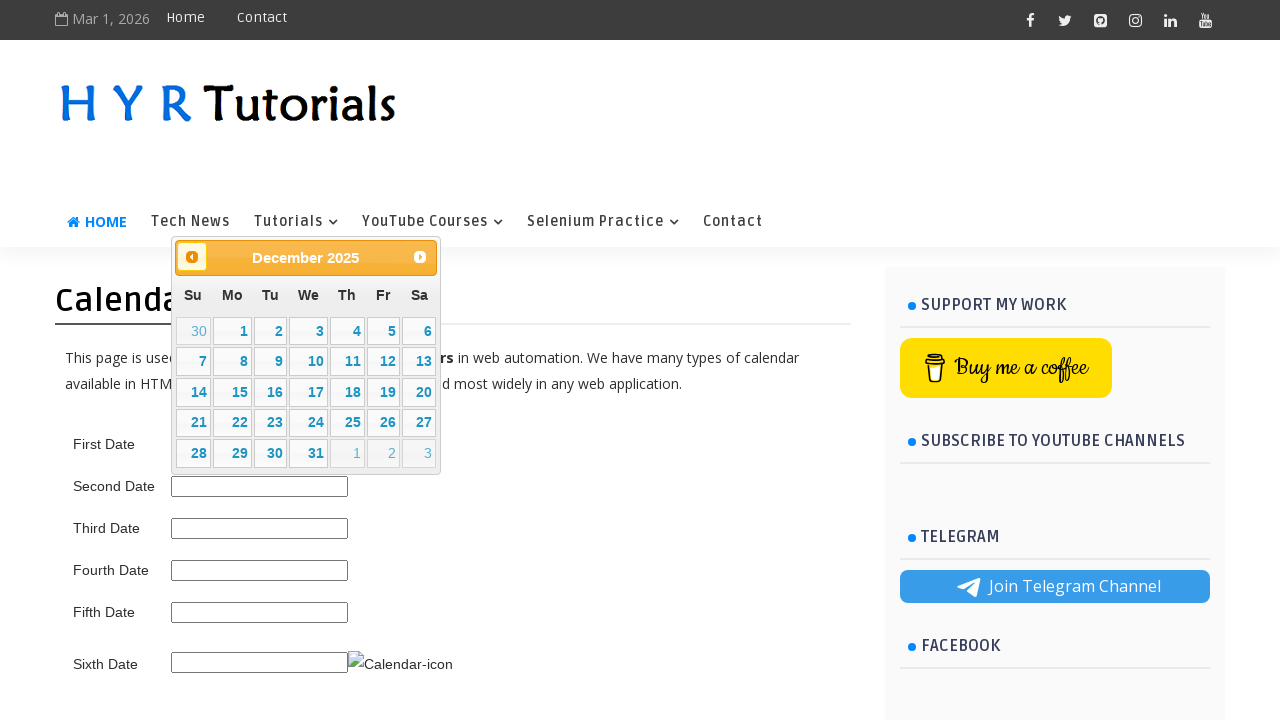

Navigated backward in calendar at (192, 257) on .ui-datepicker-prev
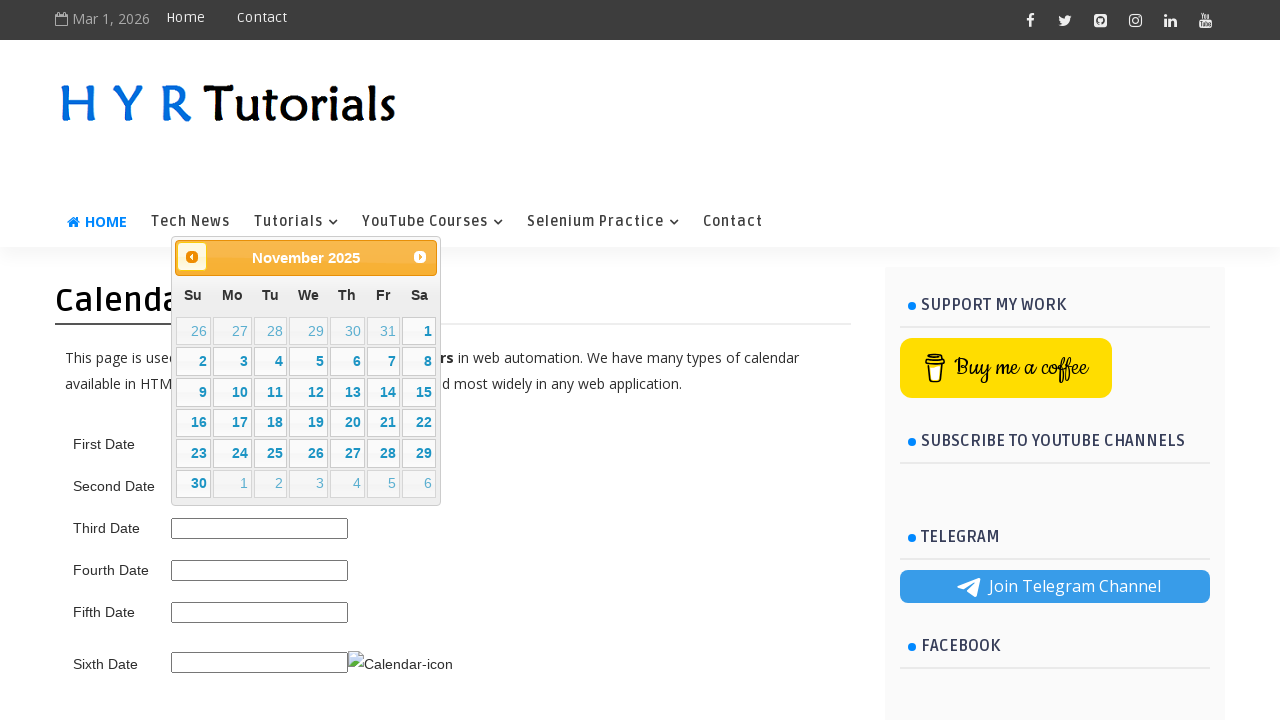

Navigated backward in calendar at (192, 257) on .ui-datepicker-prev
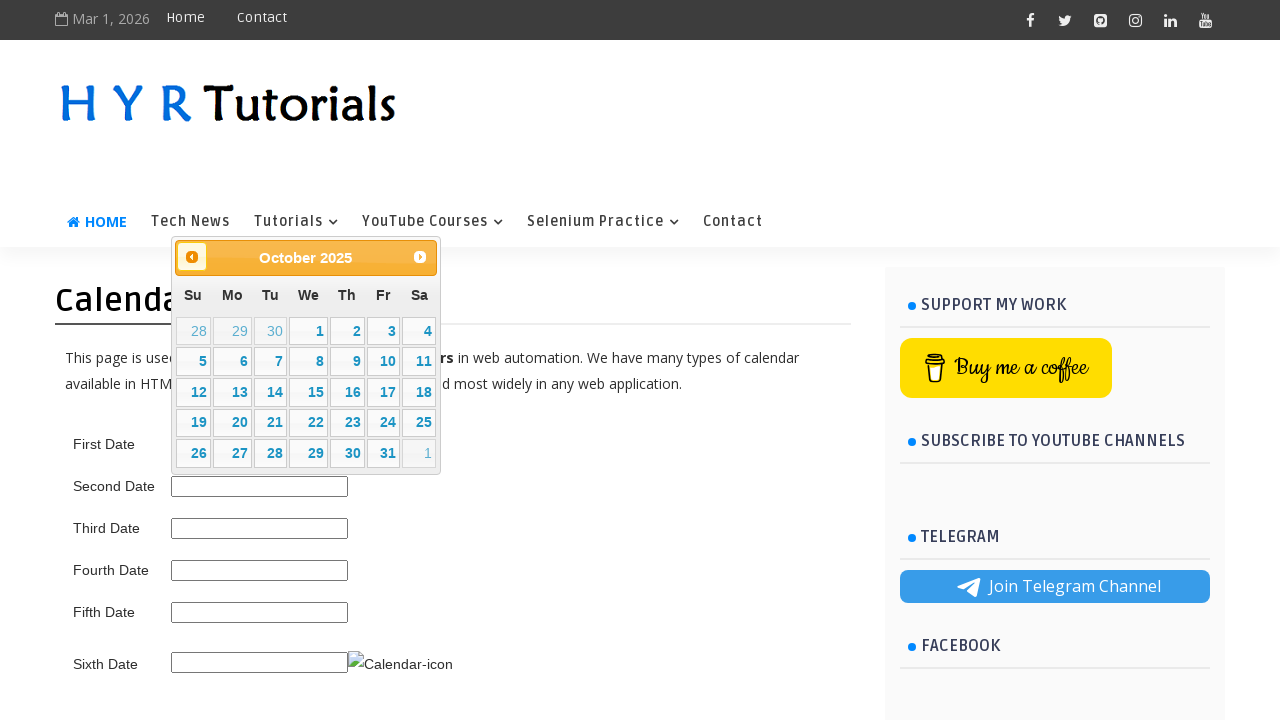

Navigated backward in calendar at (192, 257) on .ui-datepicker-prev
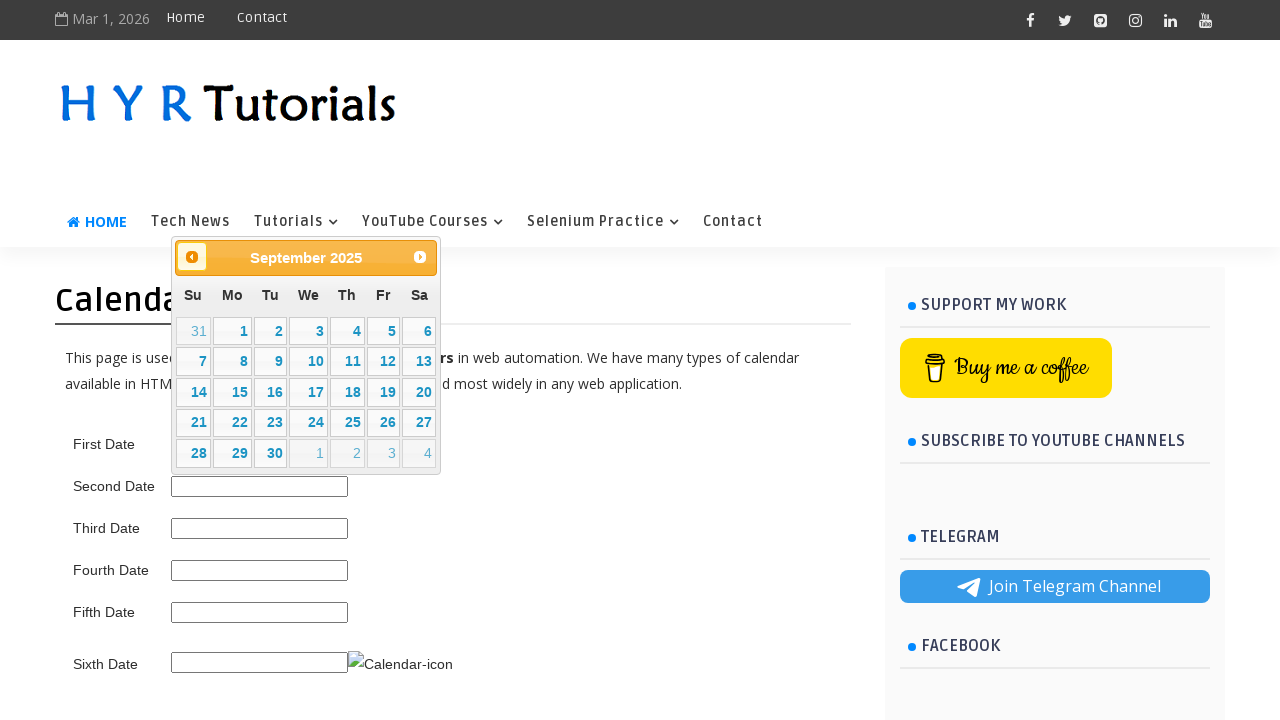

Navigated backward in calendar at (192, 257) on .ui-datepicker-prev
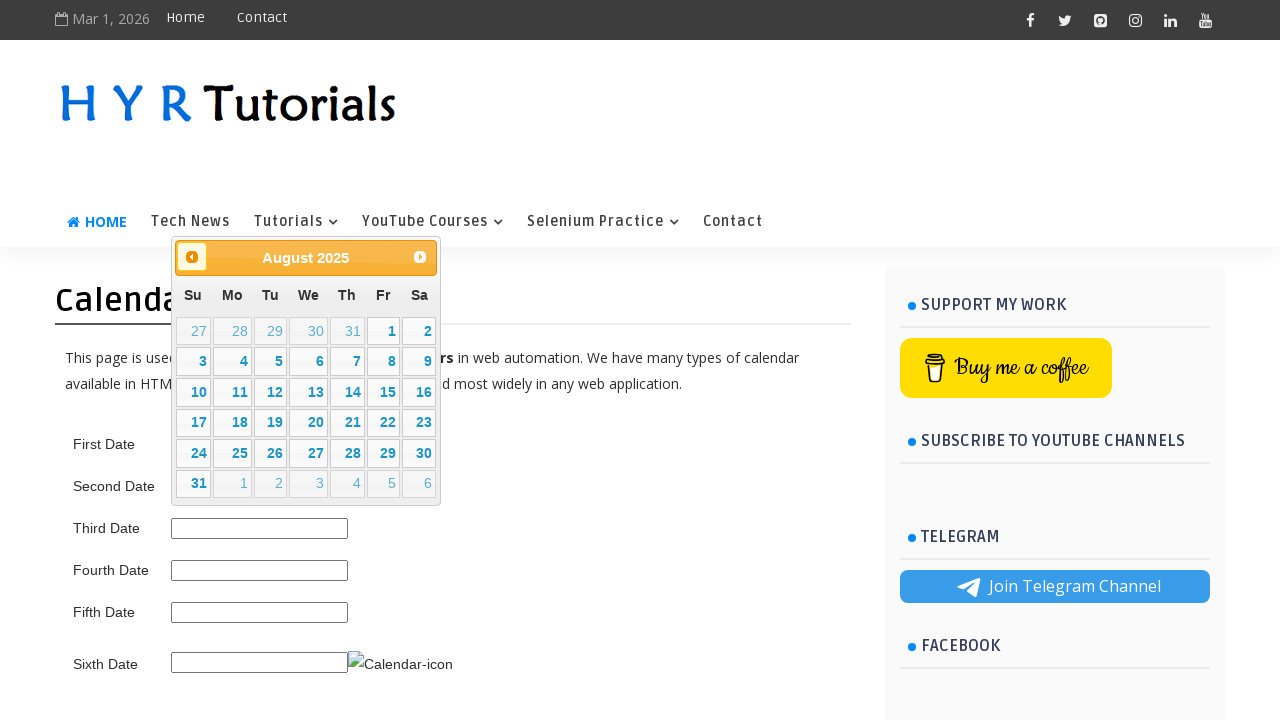

Navigated backward in calendar at (192, 257) on .ui-datepicker-prev
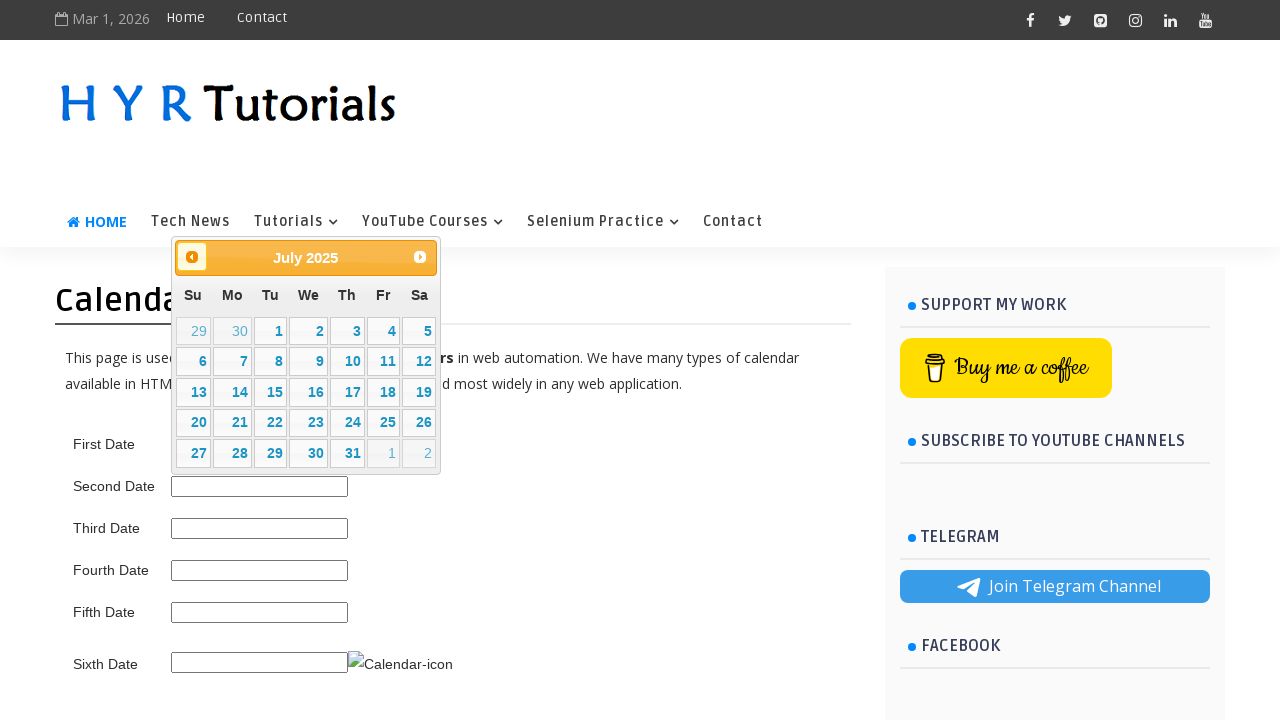

Navigated backward in calendar at (192, 257) on .ui-datepicker-prev
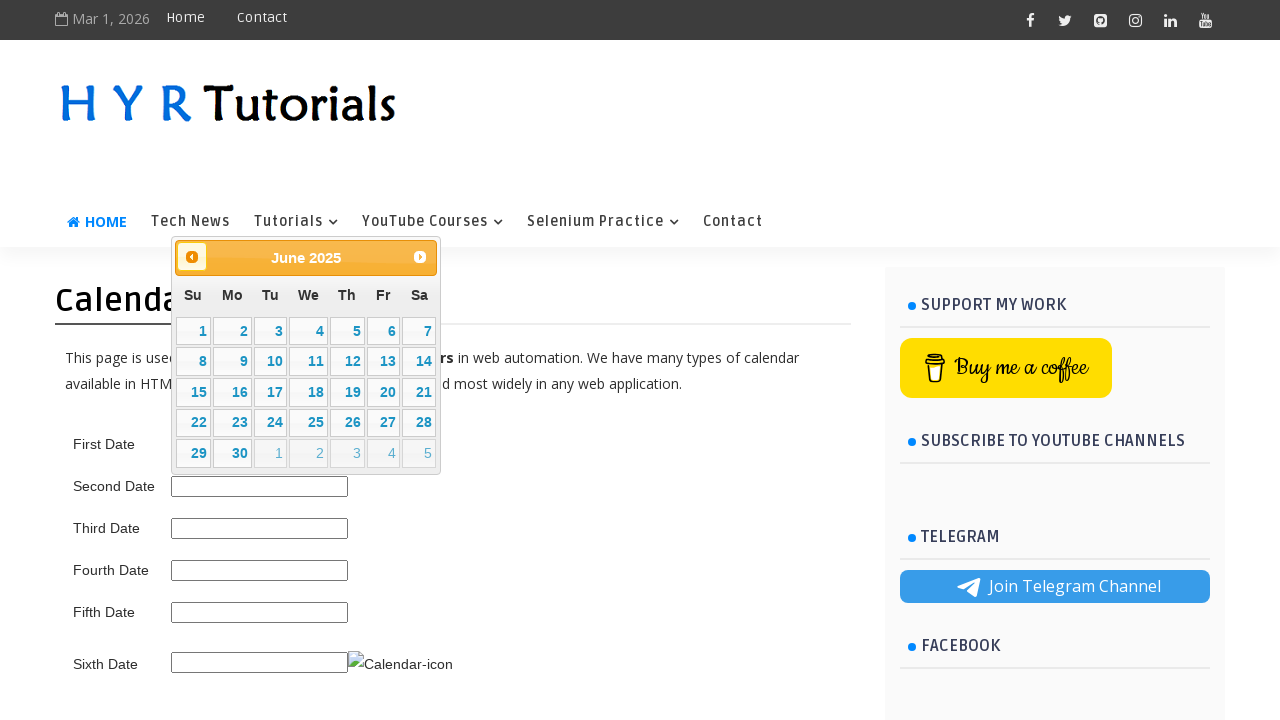

Navigated backward in calendar at (192, 257) on .ui-datepicker-prev
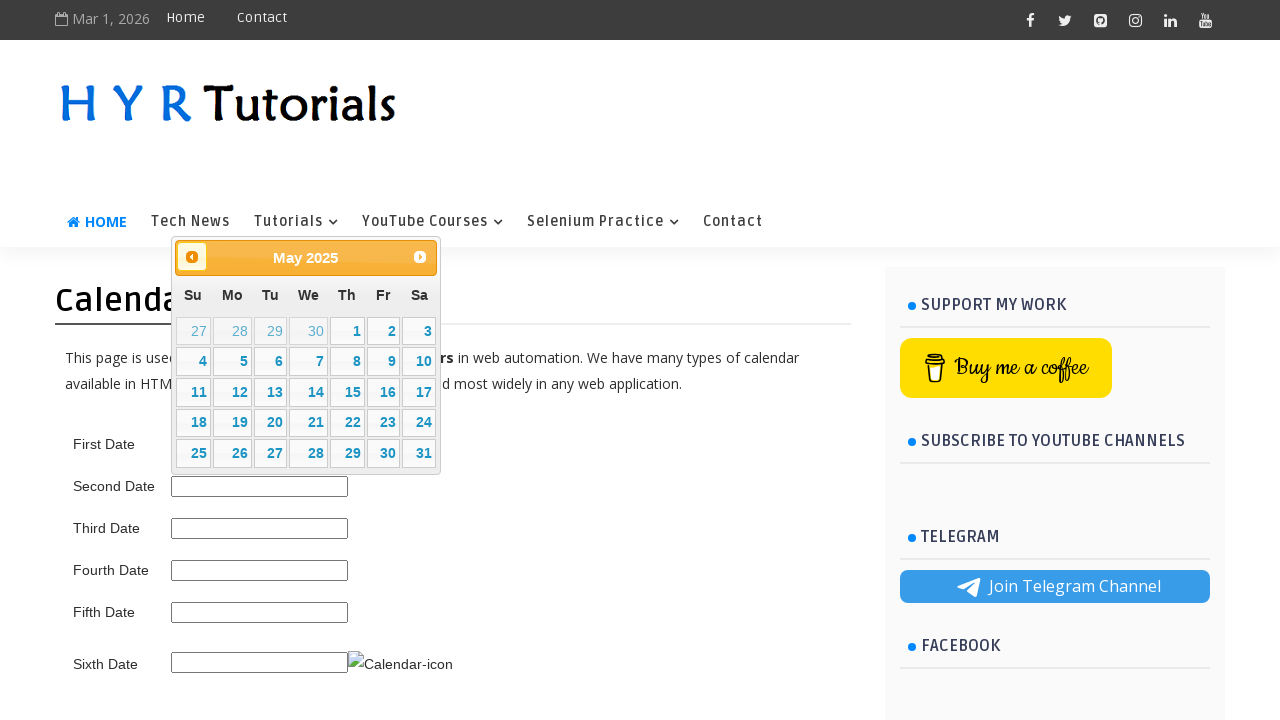

Navigated backward in calendar at (192, 257) on .ui-datepicker-prev
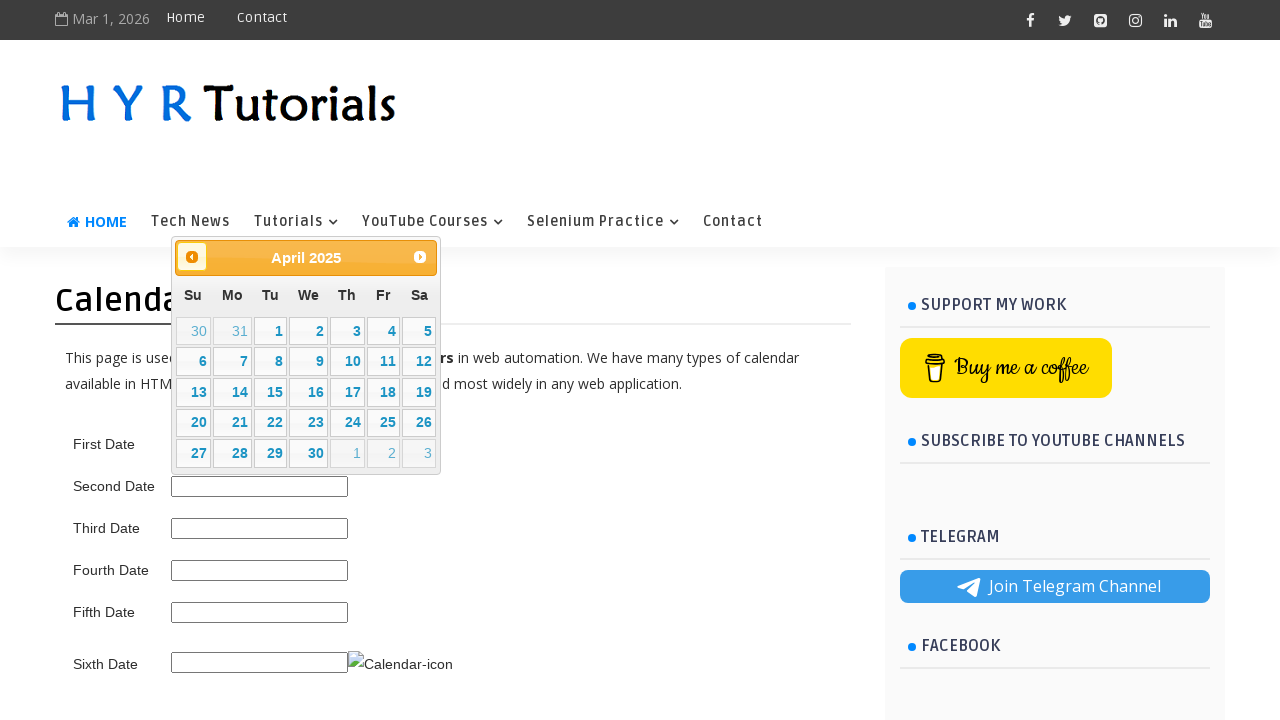

Navigated backward in calendar at (192, 257) on .ui-datepicker-prev
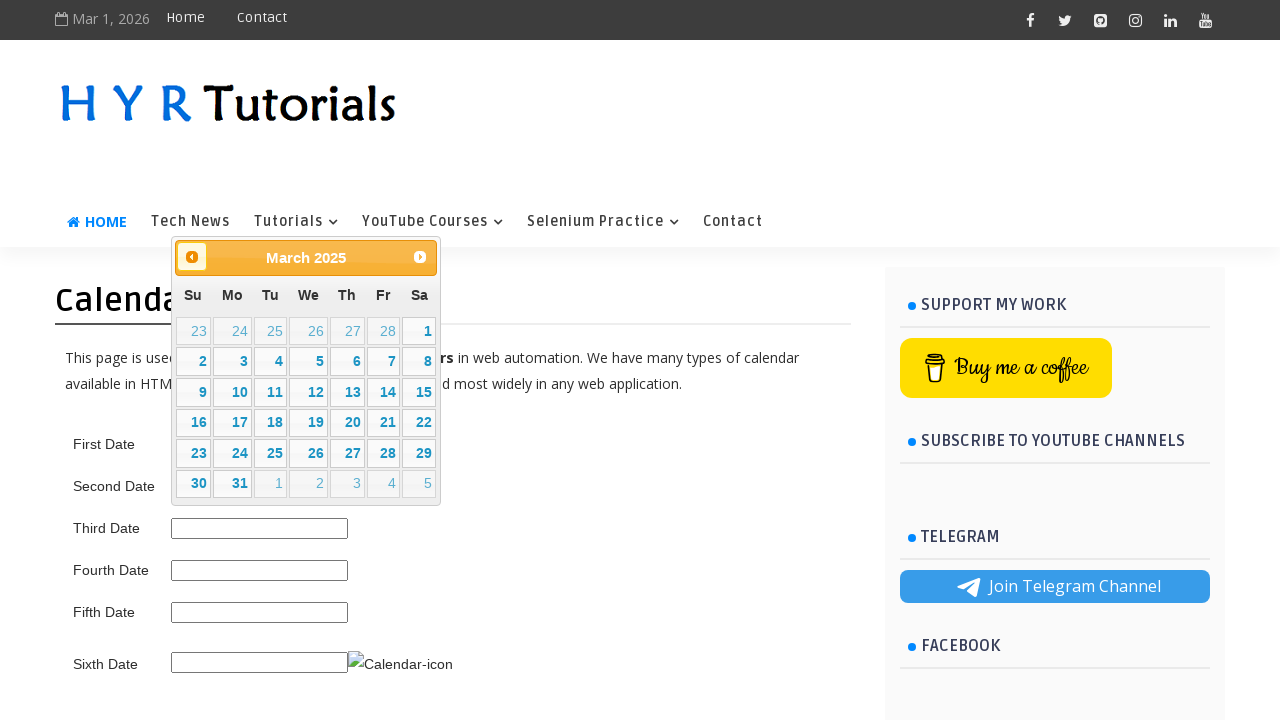

Navigated backward in calendar at (192, 257) on .ui-datepicker-prev
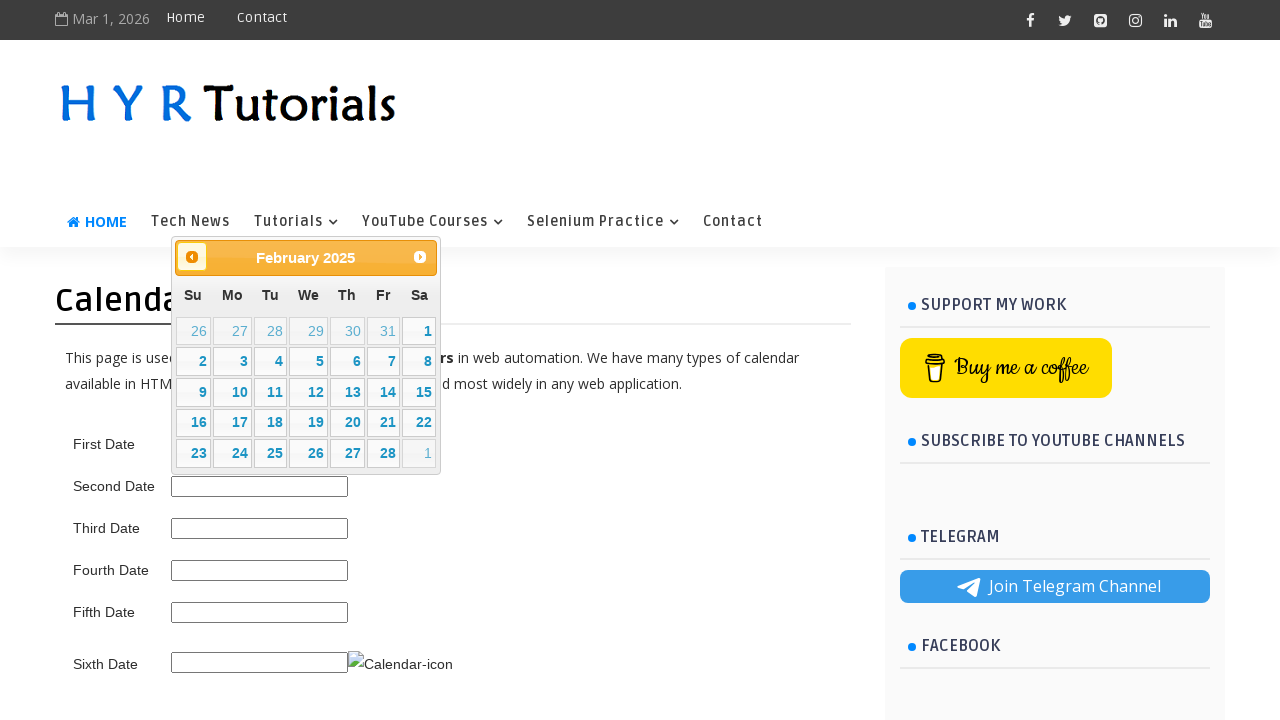

Navigated backward in calendar at (192, 257) on .ui-datepicker-prev
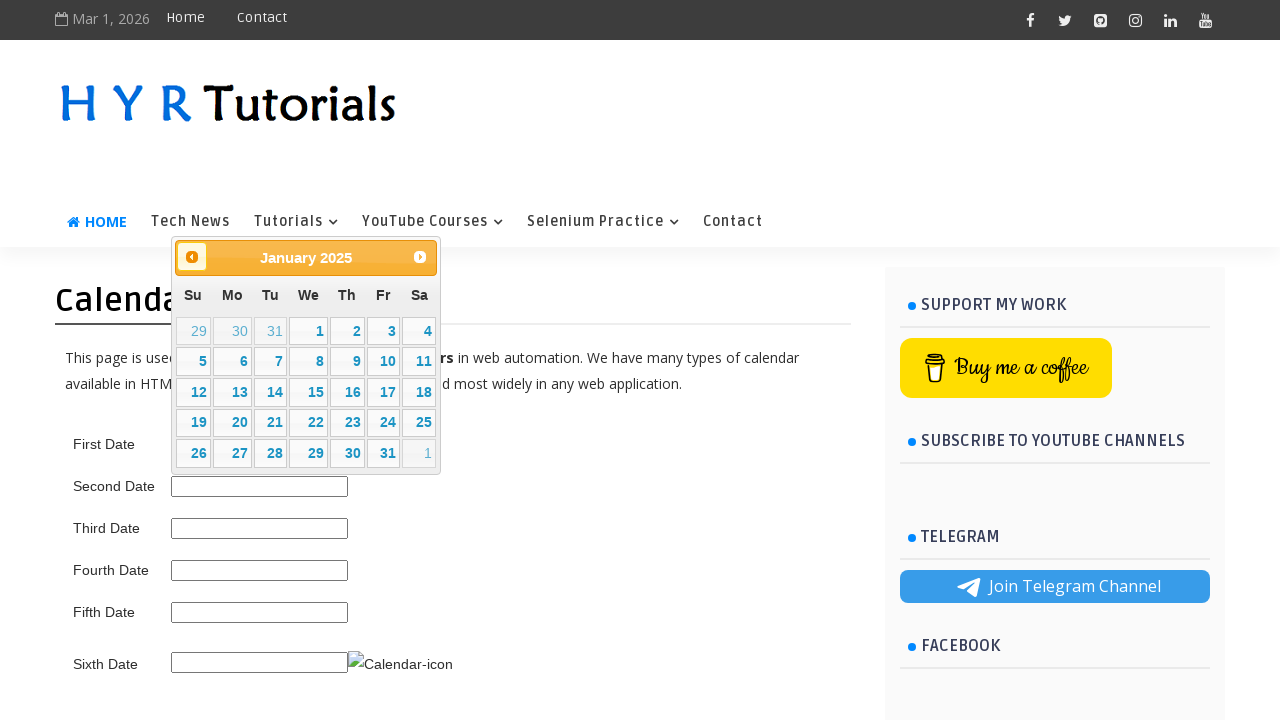

Navigated backward in calendar at (192, 257) on .ui-datepicker-prev
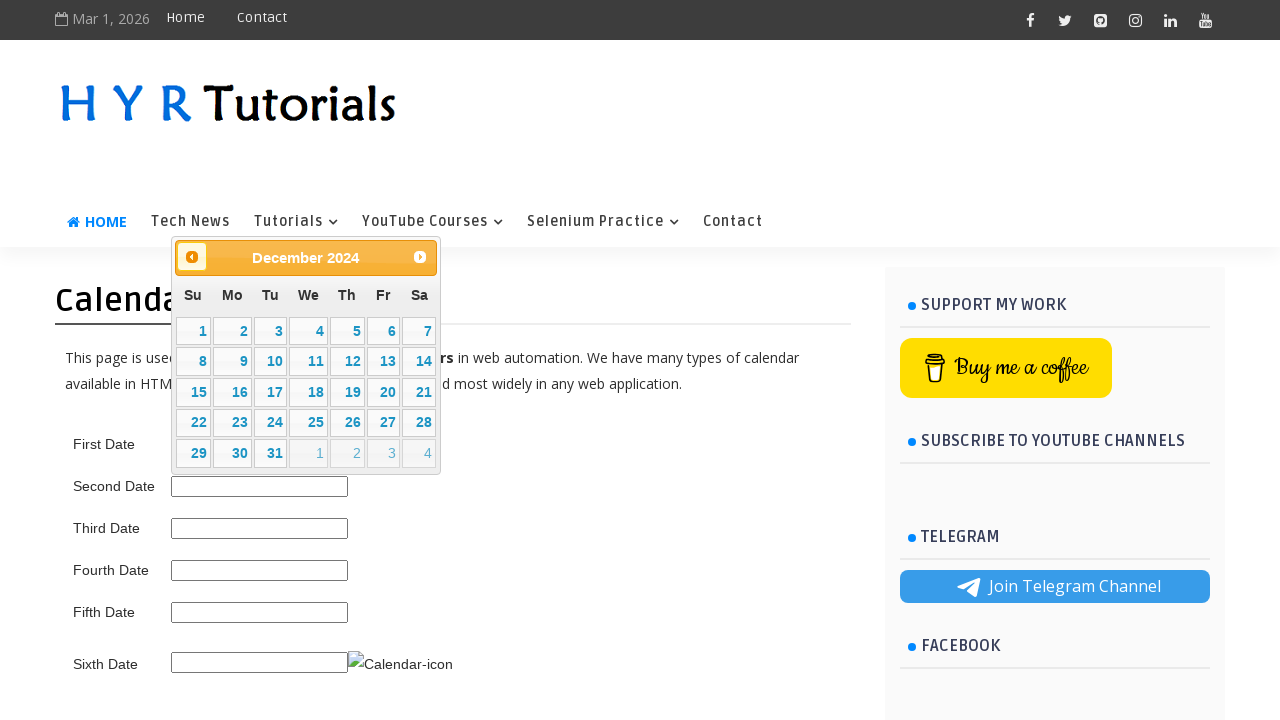

Navigated backward in calendar at (192, 257) on .ui-datepicker-prev
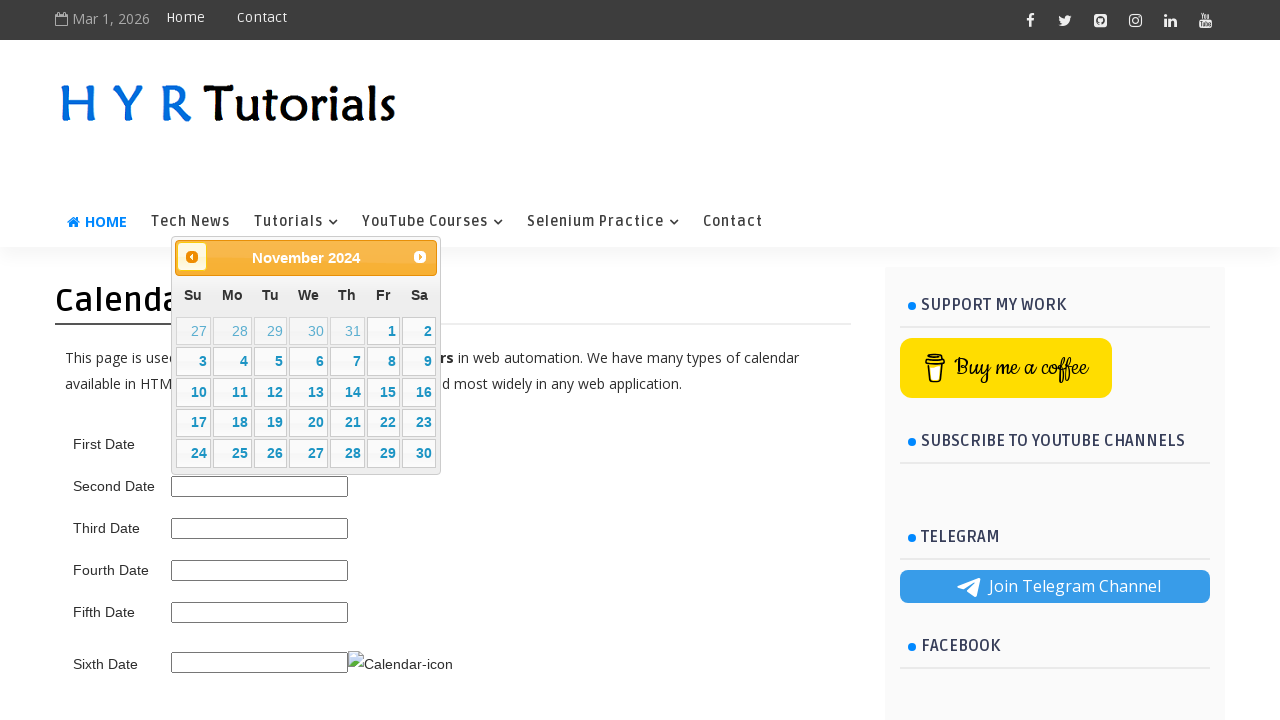

Navigated backward in calendar at (192, 257) on .ui-datepicker-prev
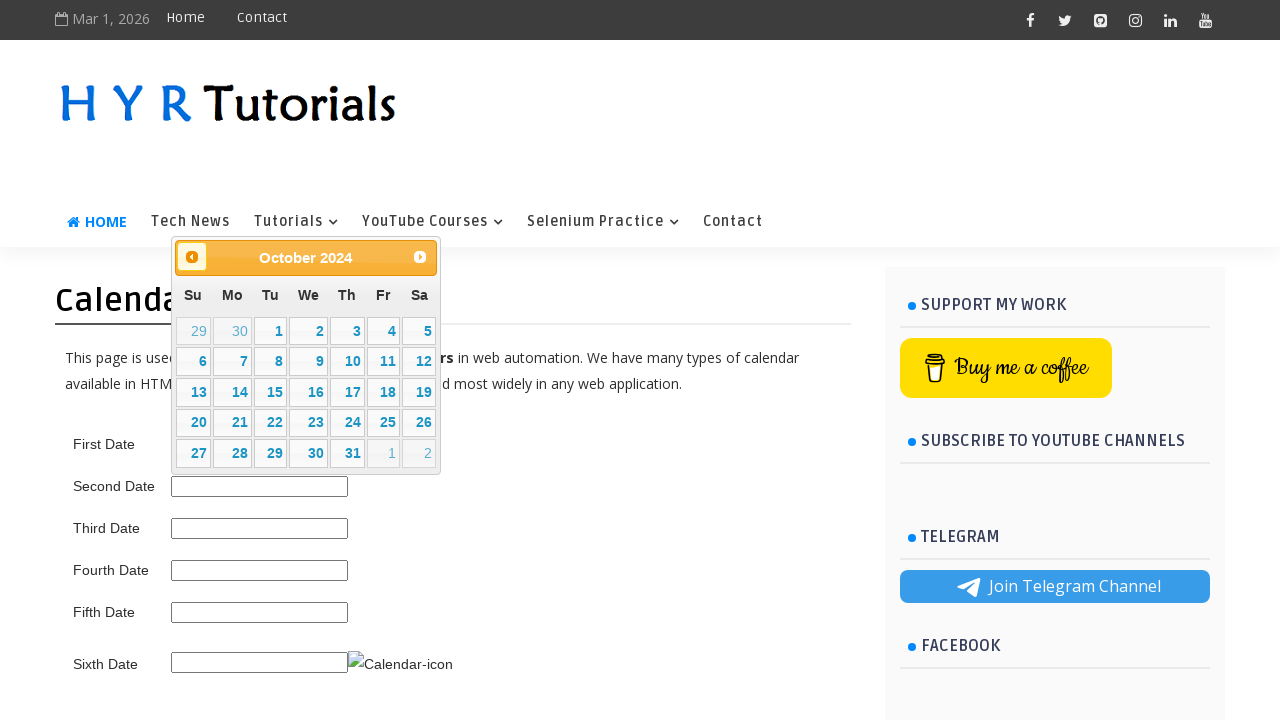

Navigated backward in calendar at (192, 257) on .ui-datepicker-prev
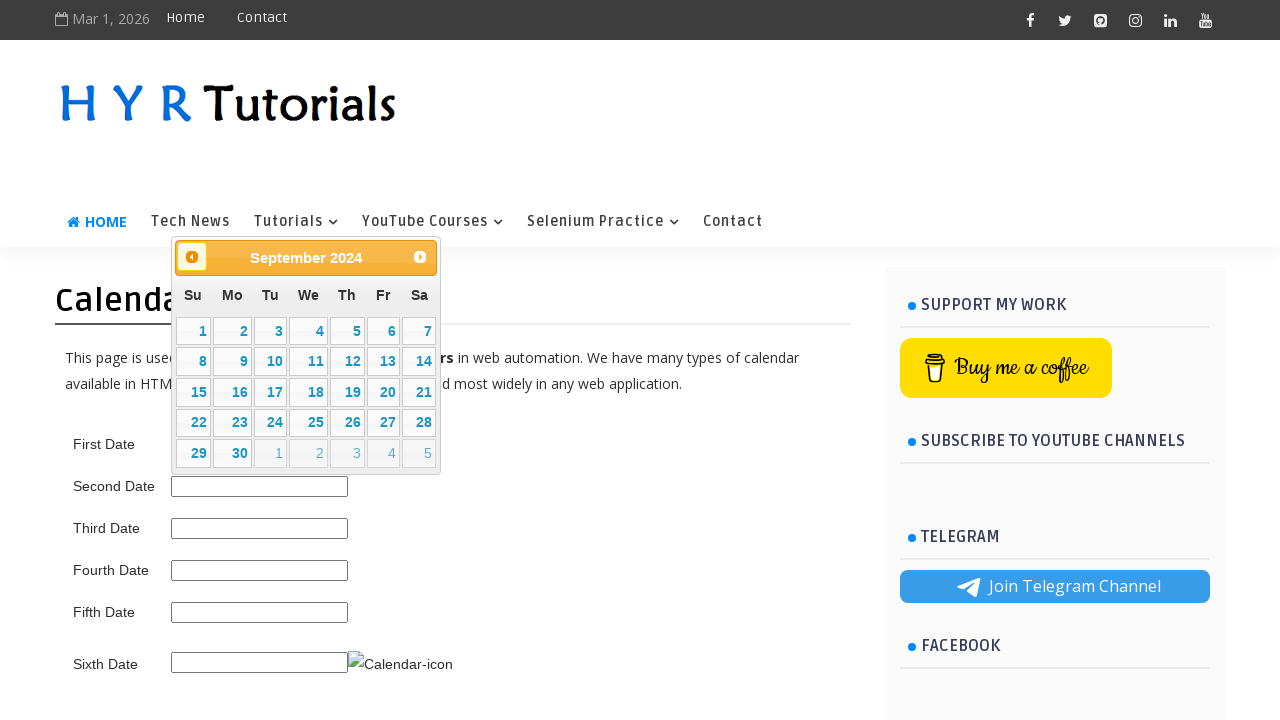

Navigated backward in calendar at (192, 257) on .ui-datepicker-prev
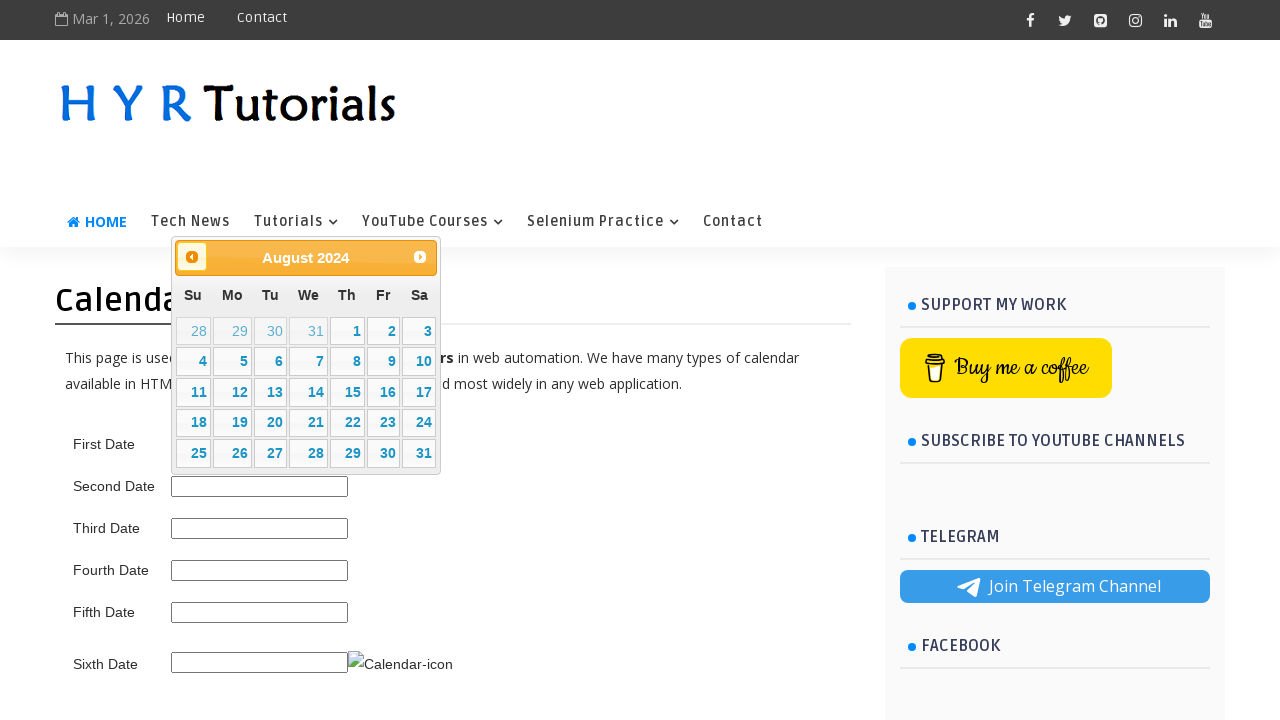

Navigated backward in calendar at (192, 257) on .ui-datepicker-prev
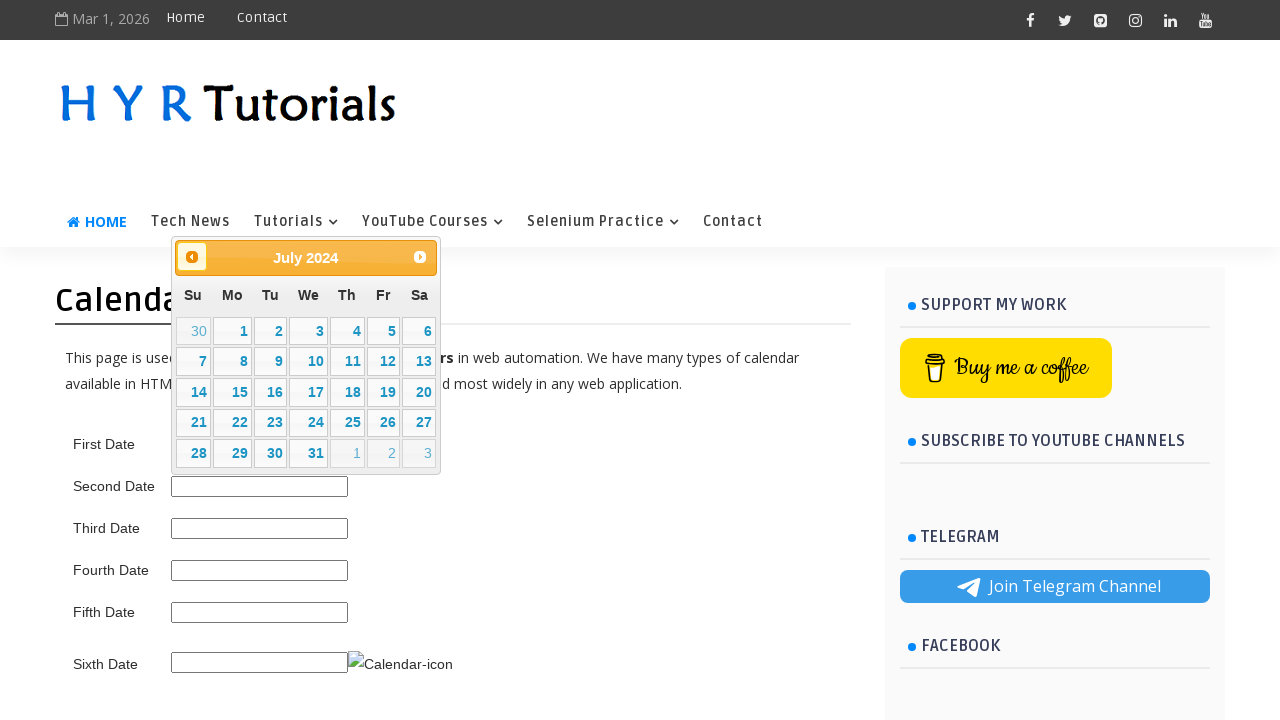

Navigated backward in calendar at (192, 257) on .ui-datepicker-prev
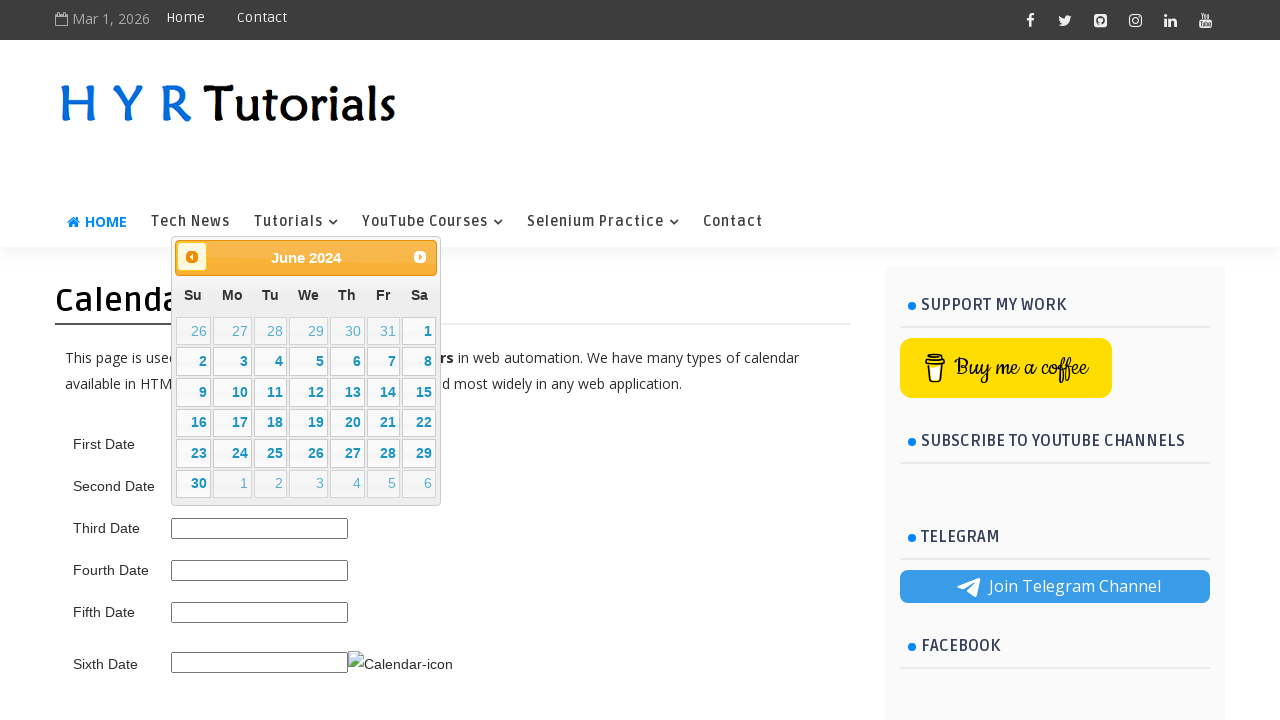

Navigated backward in calendar at (192, 257) on .ui-datepicker-prev
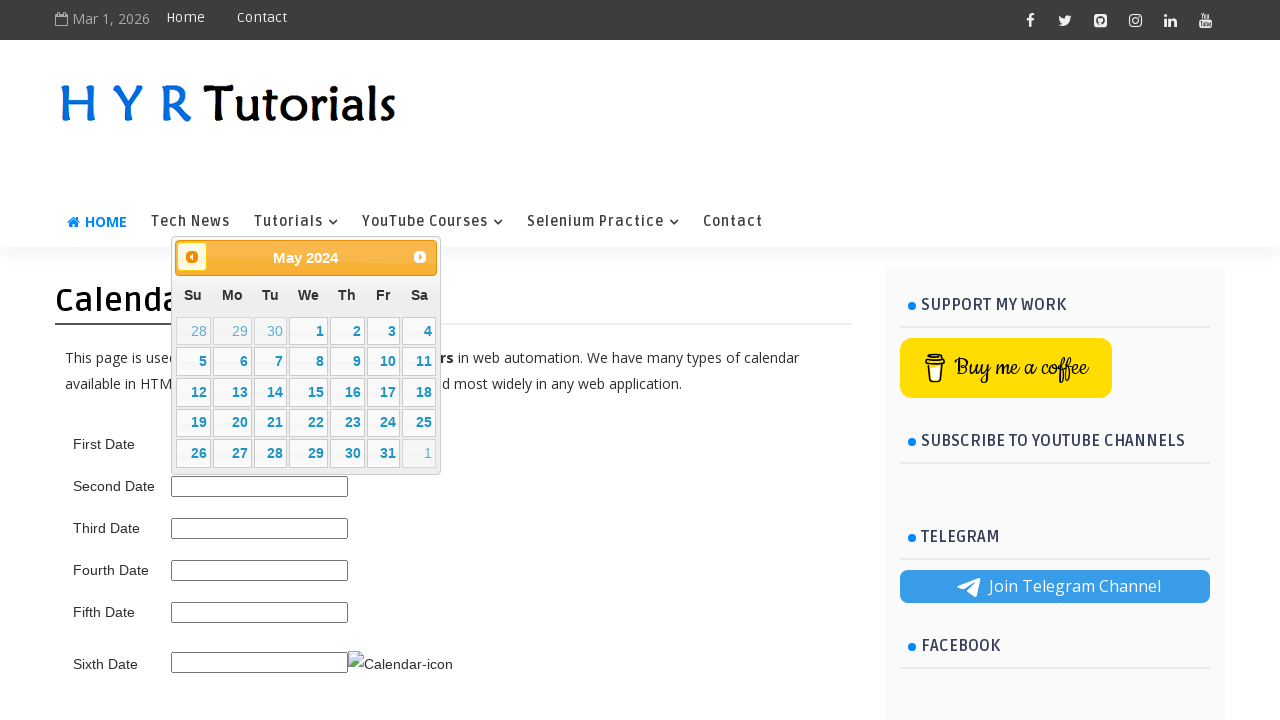

Navigated backward in calendar at (192, 257) on .ui-datepicker-prev
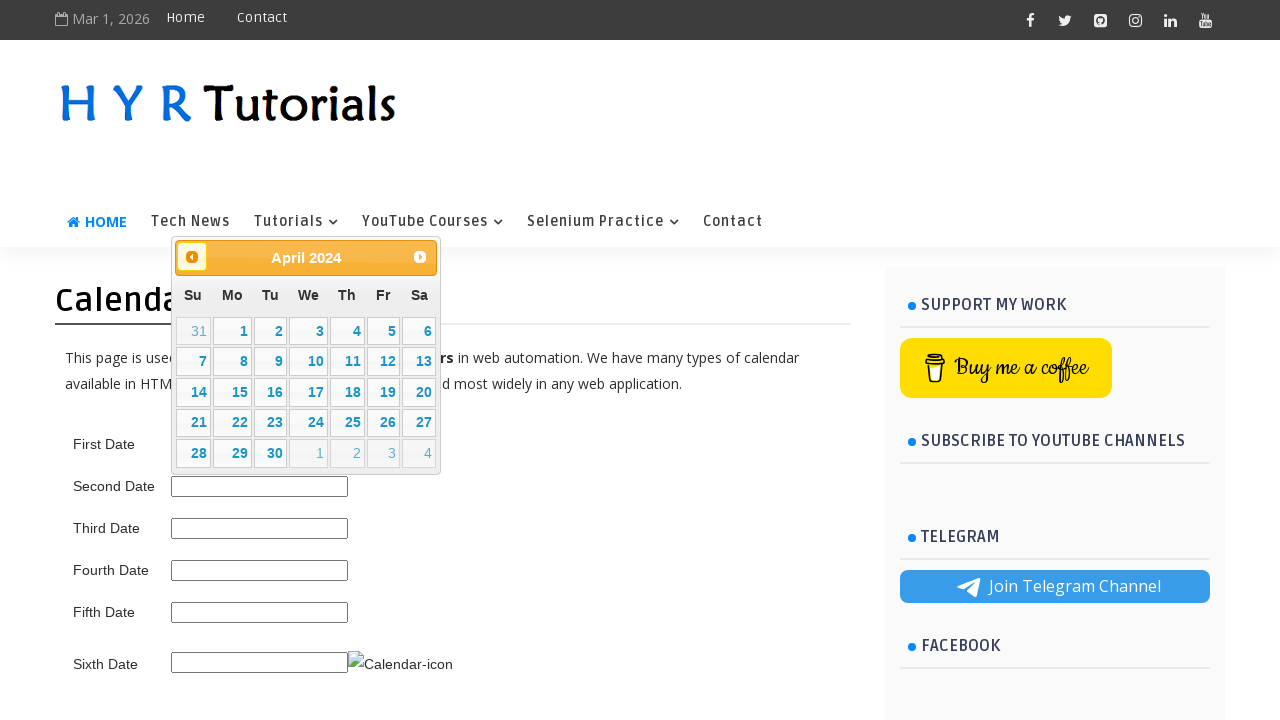

Navigated backward in calendar at (192, 257) on .ui-datepicker-prev
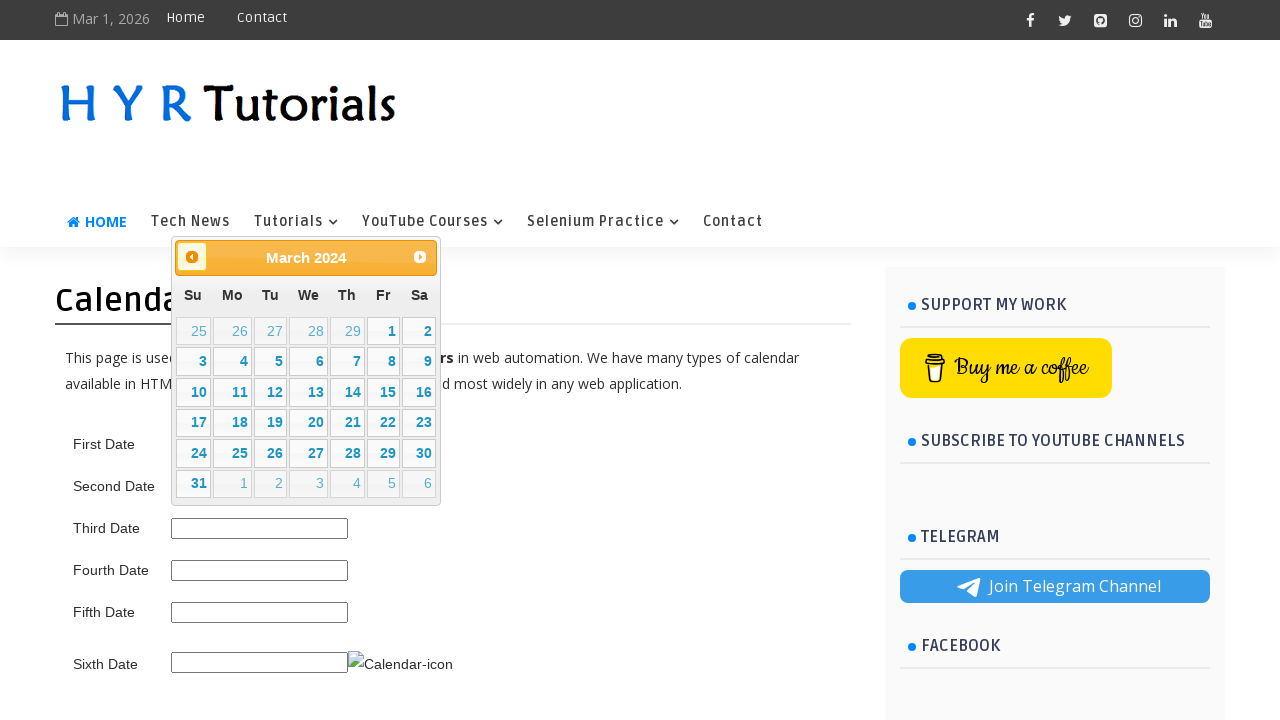

Navigated backward in calendar at (192, 257) on .ui-datepicker-prev
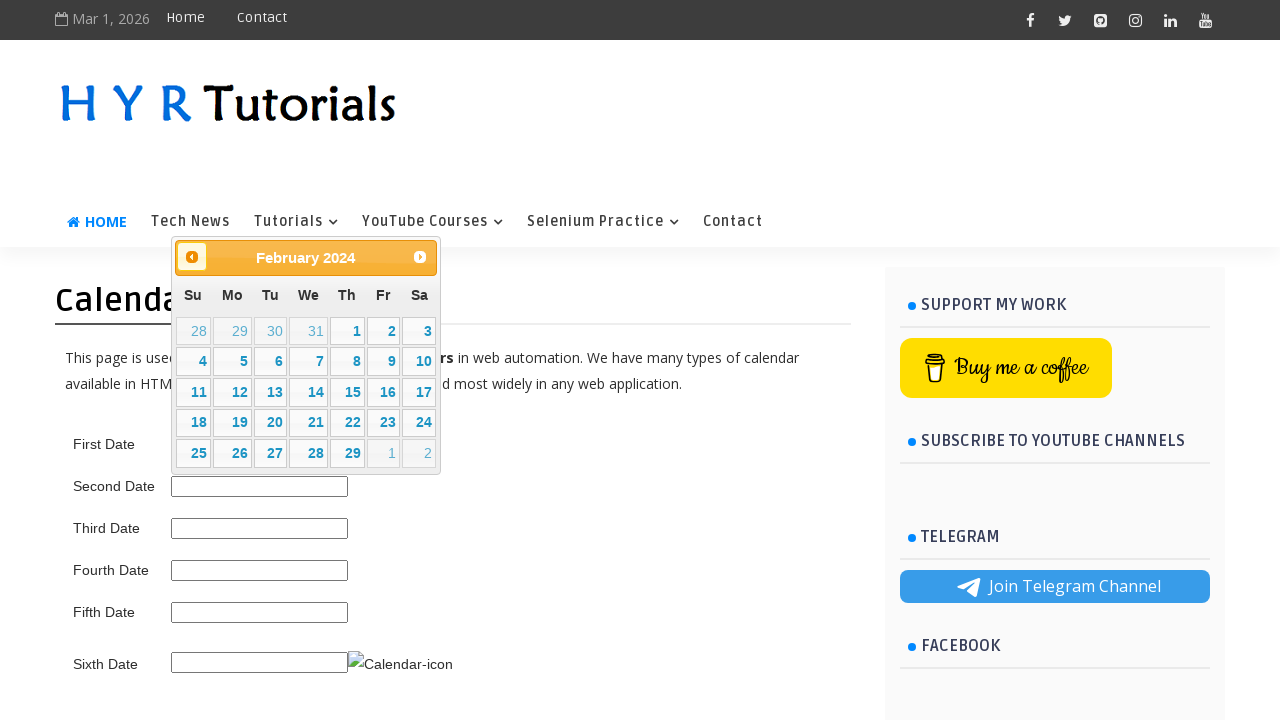

Navigated backward in calendar at (192, 257) on .ui-datepicker-prev
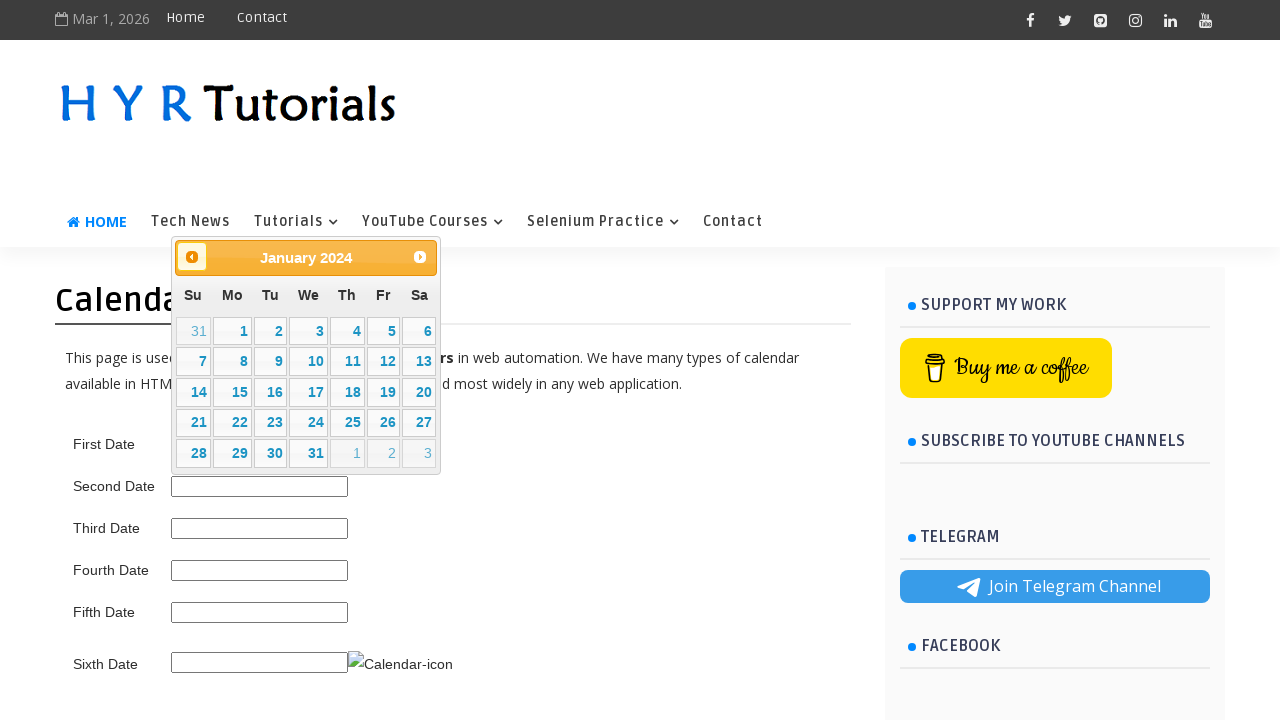

Navigated backward in calendar at (192, 257) on .ui-datepicker-prev
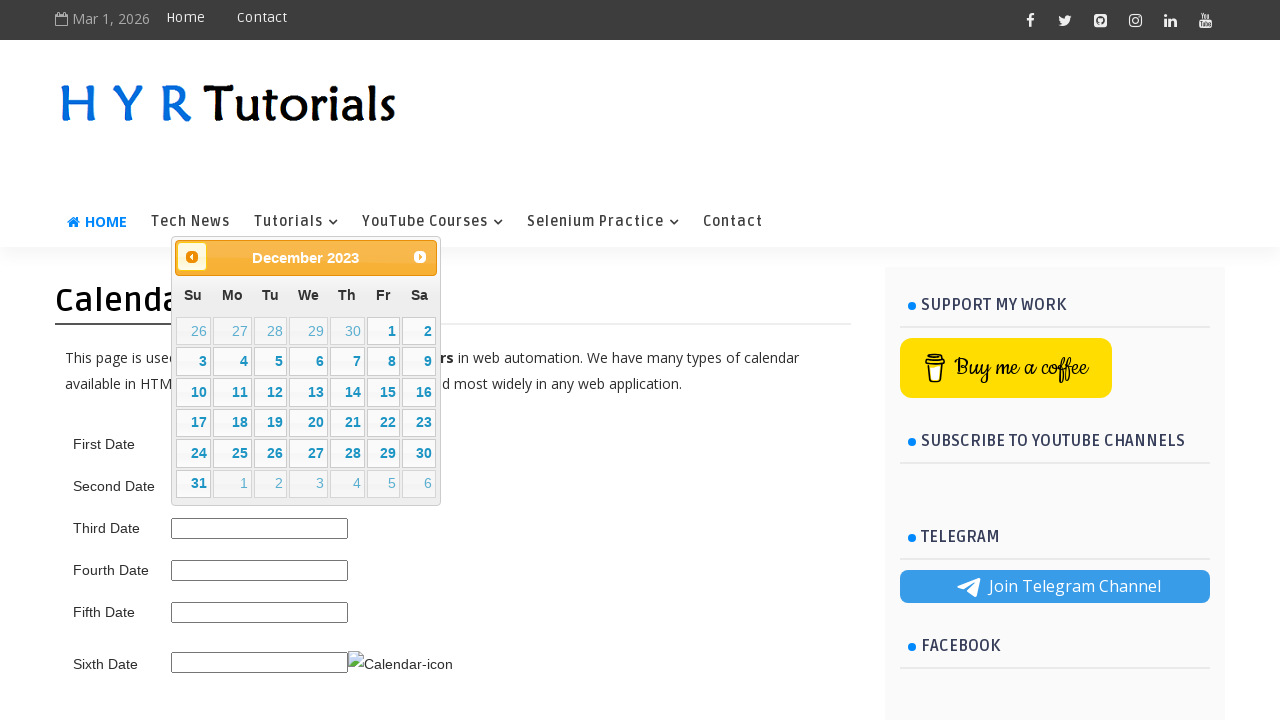

Navigated backward in calendar at (192, 257) on .ui-datepicker-prev
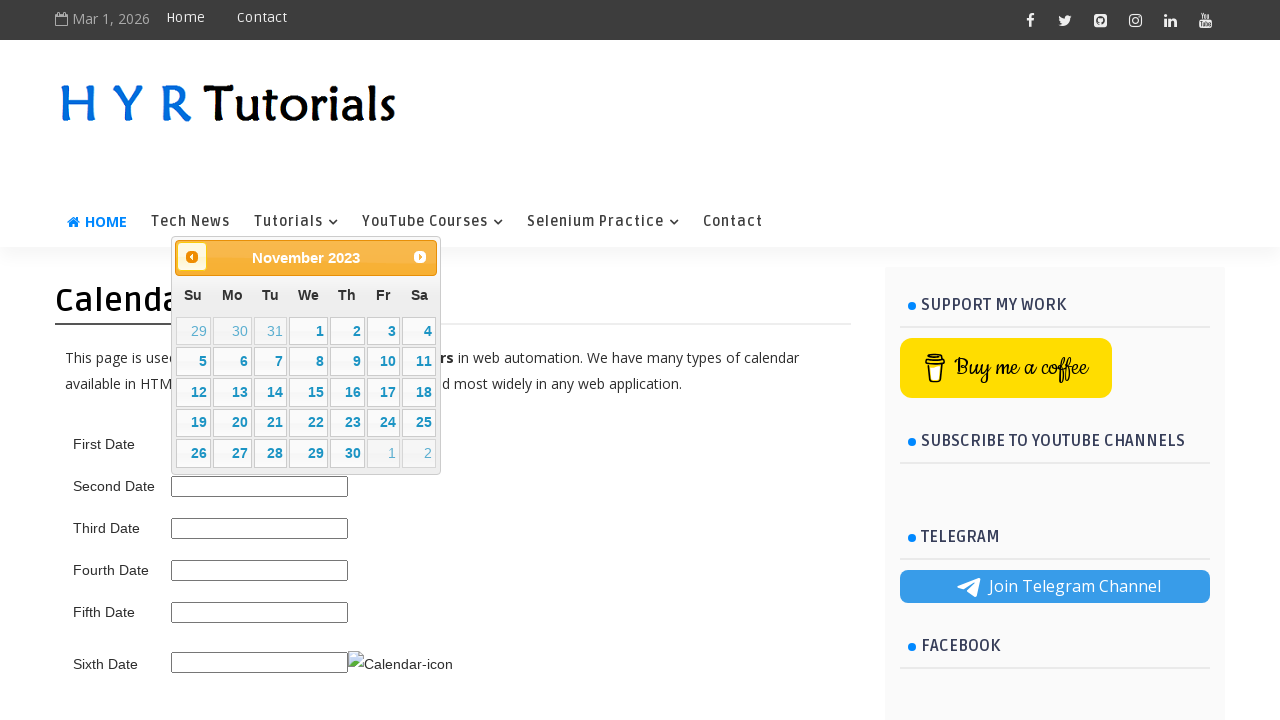

Navigated backward in calendar at (192, 257) on .ui-datepicker-prev
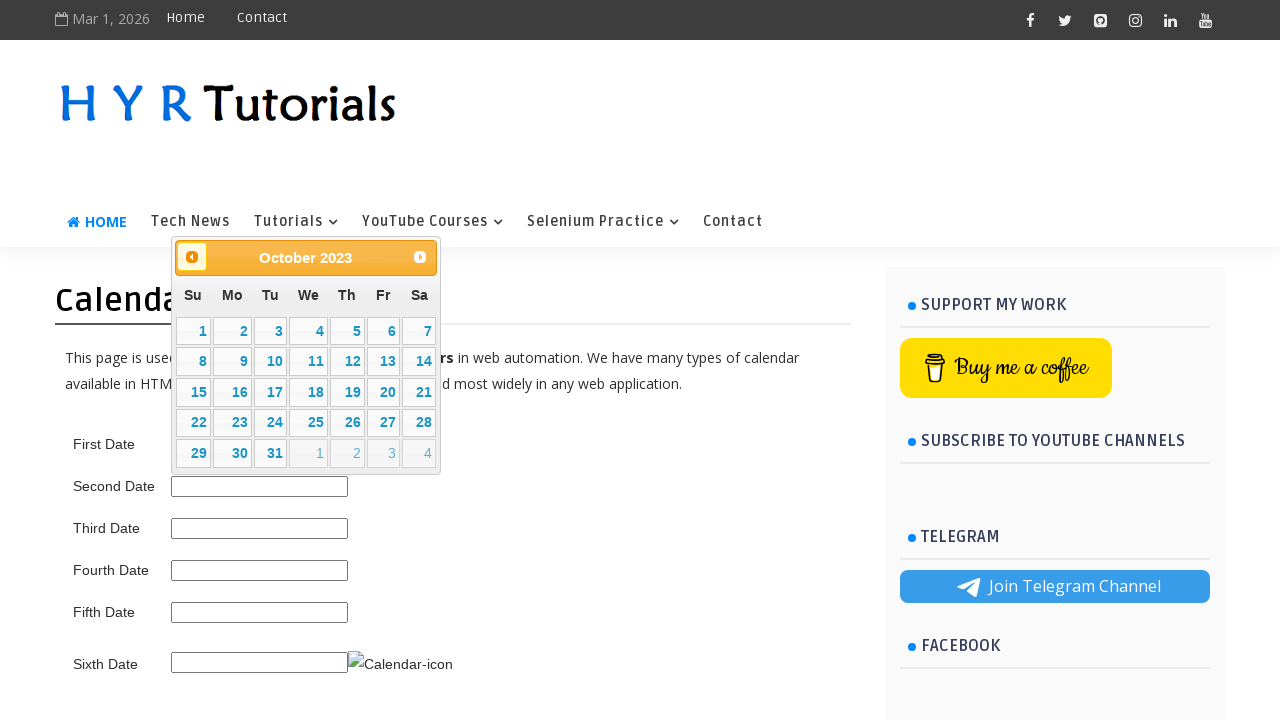

Navigated backward in calendar at (192, 257) on .ui-datepicker-prev
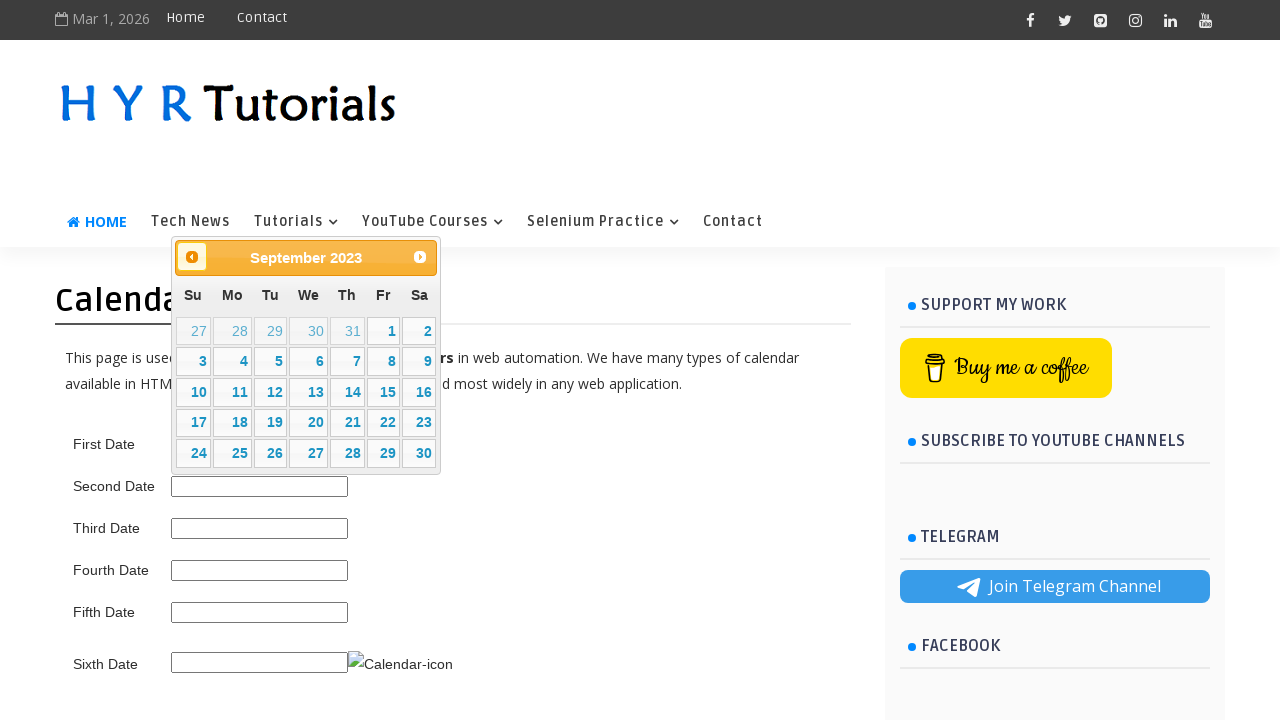

Navigated backward in calendar at (192, 257) on .ui-datepicker-prev
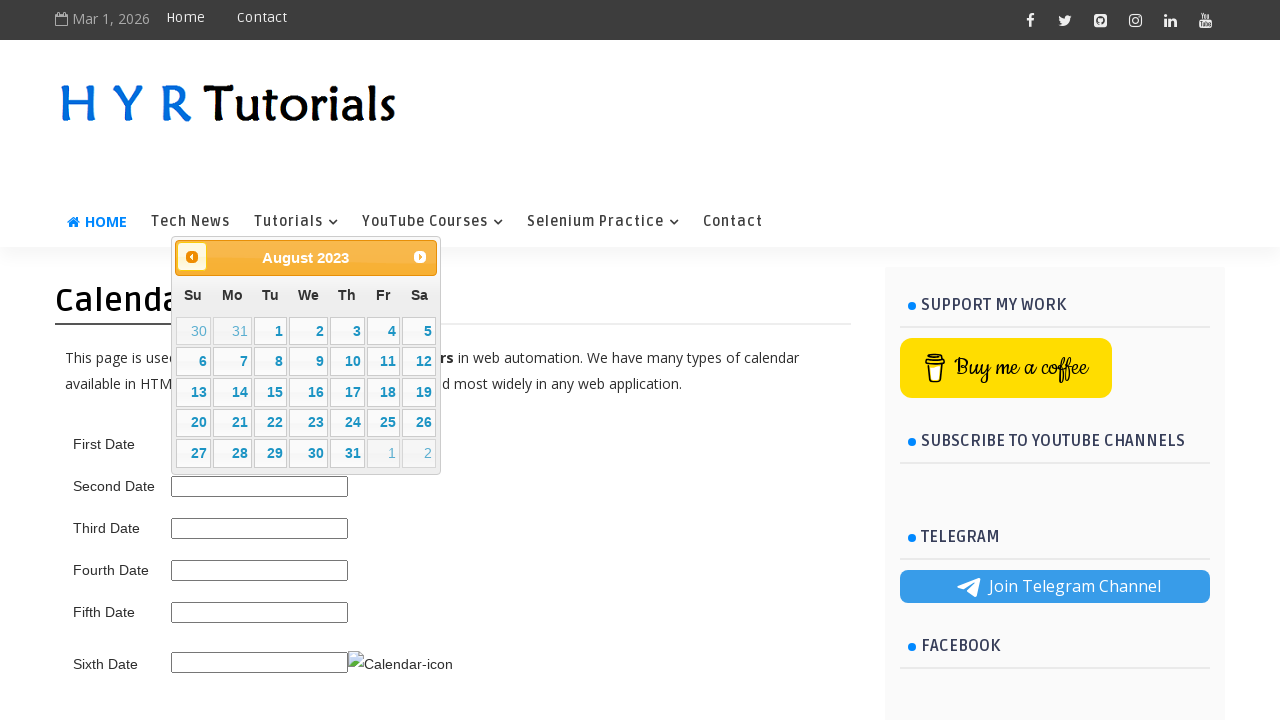

Navigated backward in calendar at (192, 257) on .ui-datepicker-prev
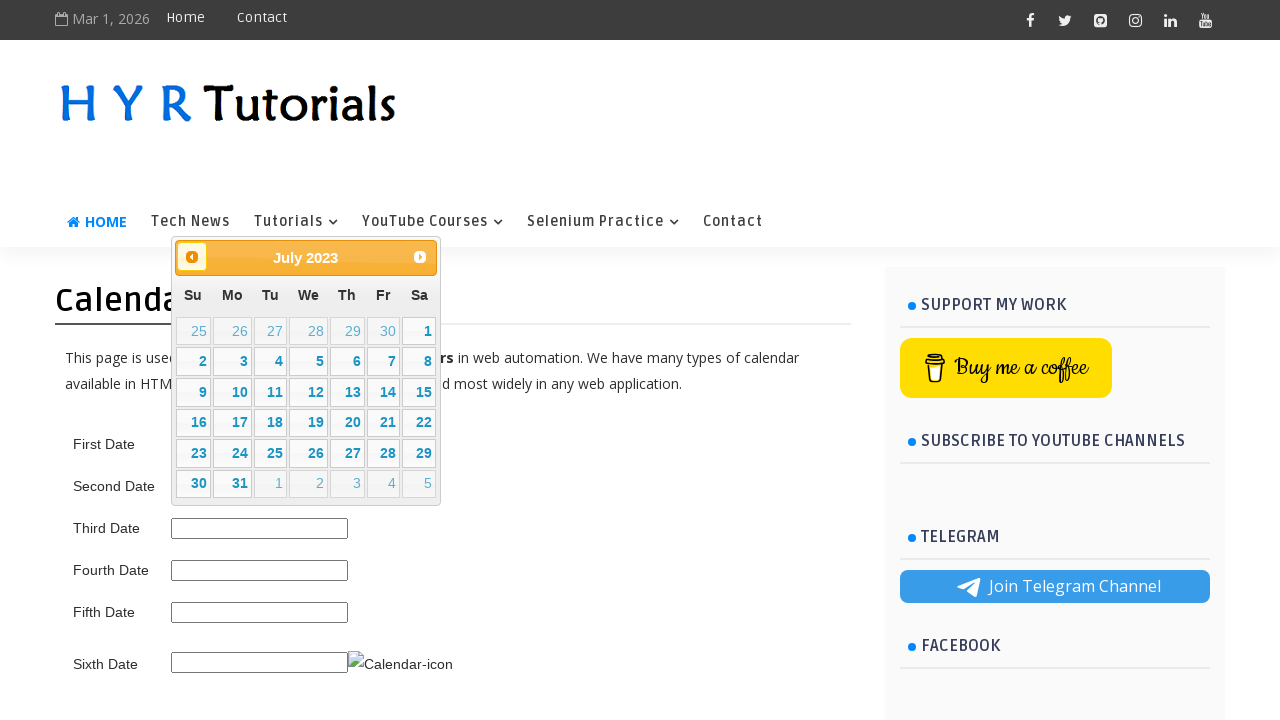

Navigated backward in calendar at (192, 257) on .ui-datepicker-prev
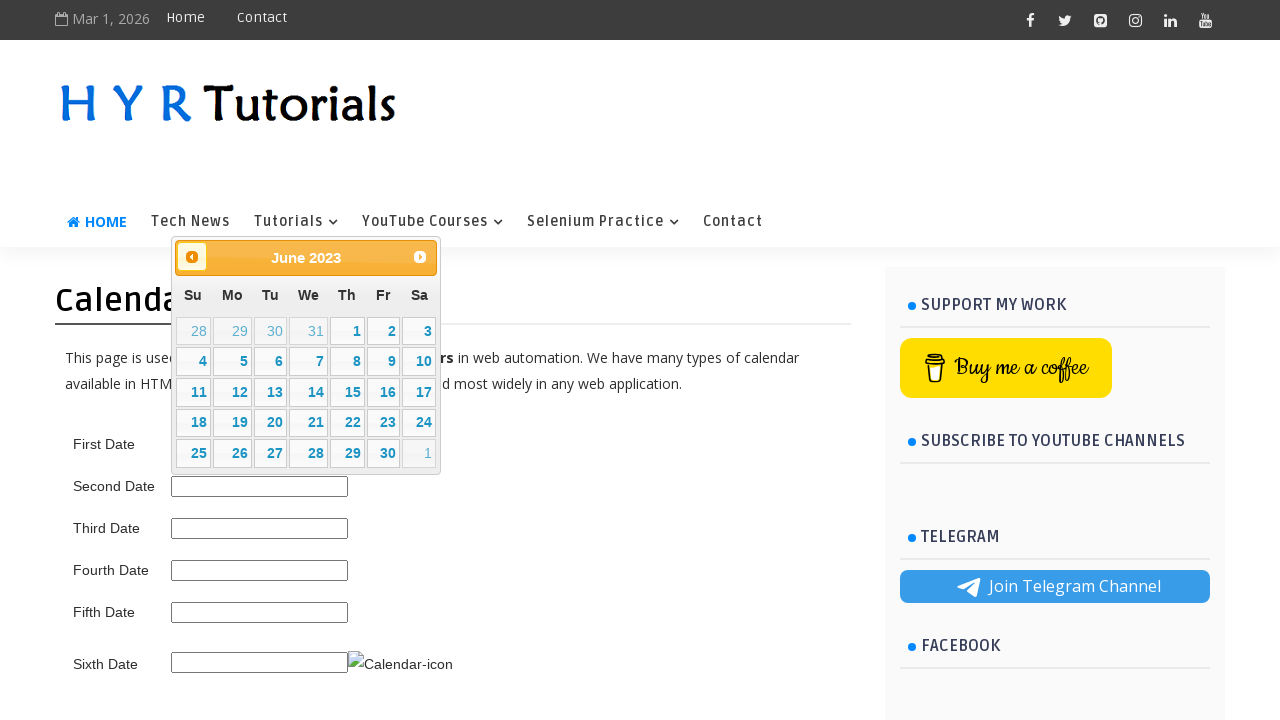

Navigated backward in calendar at (192, 257) on .ui-datepicker-prev
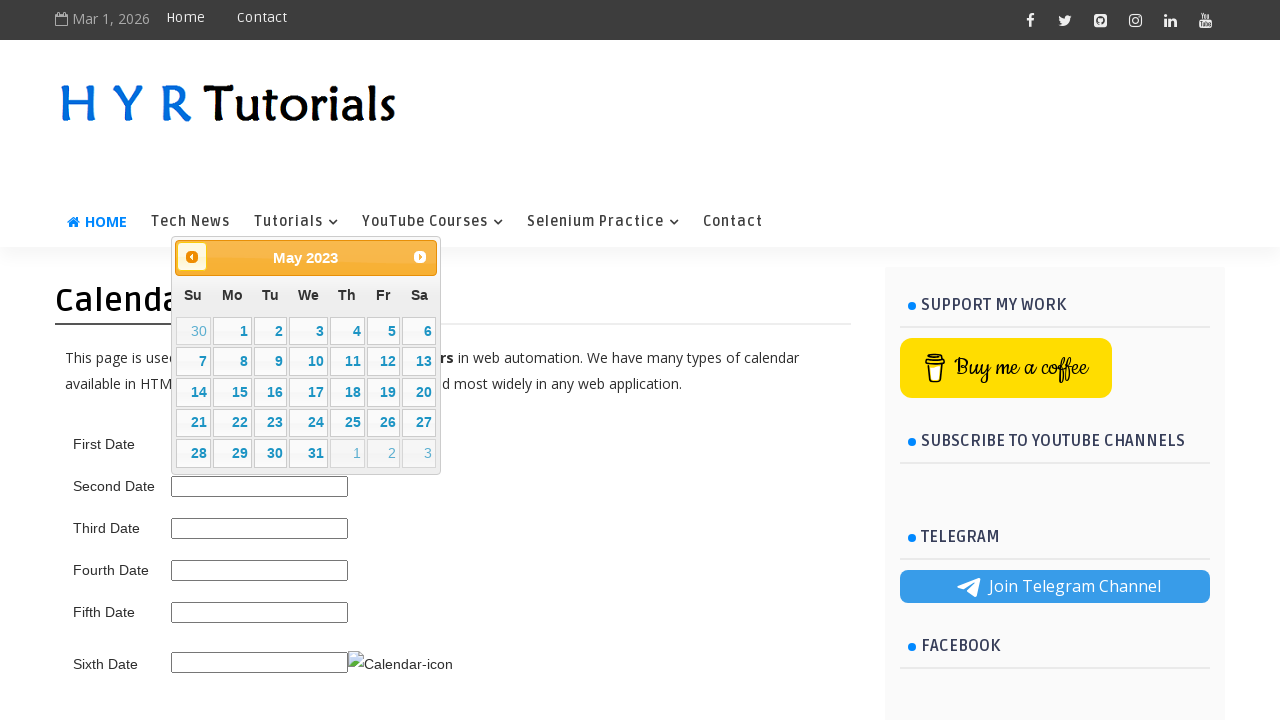

Navigated backward in calendar at (192, 257) on .ui-datepicker-prev
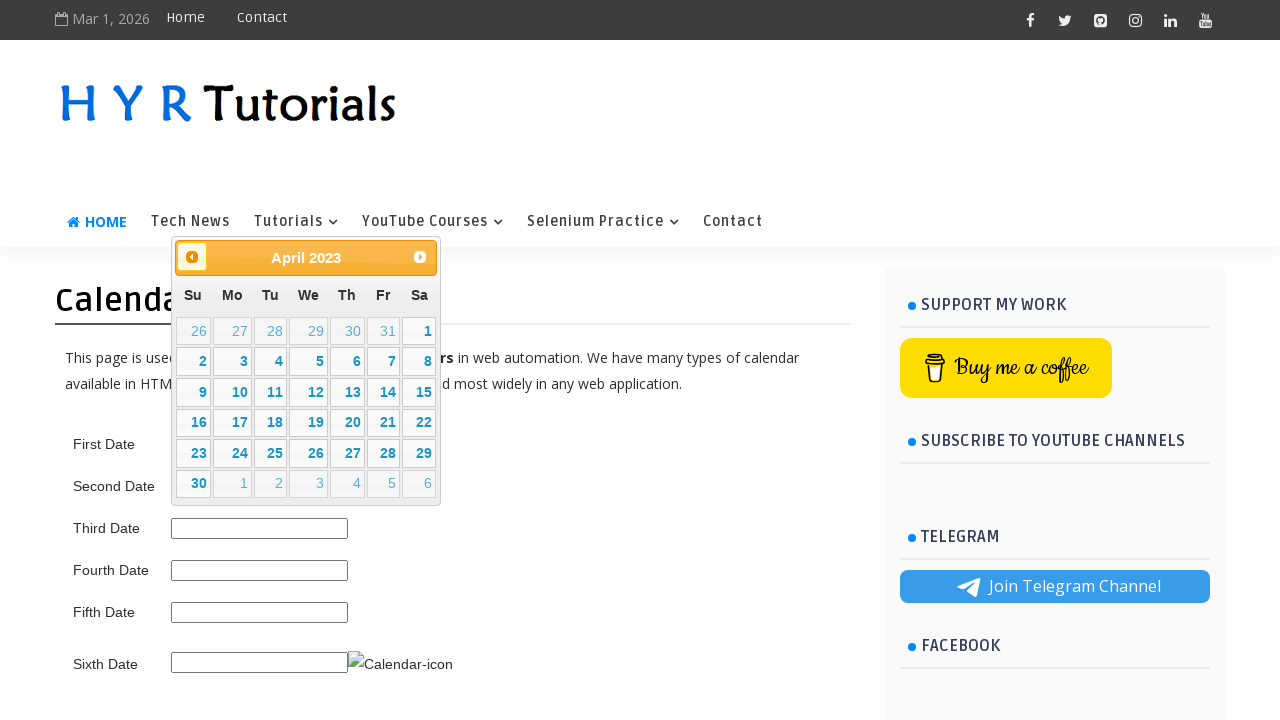

Navigated backward in calendar at (192, 257) on .ui-datepicker-prev
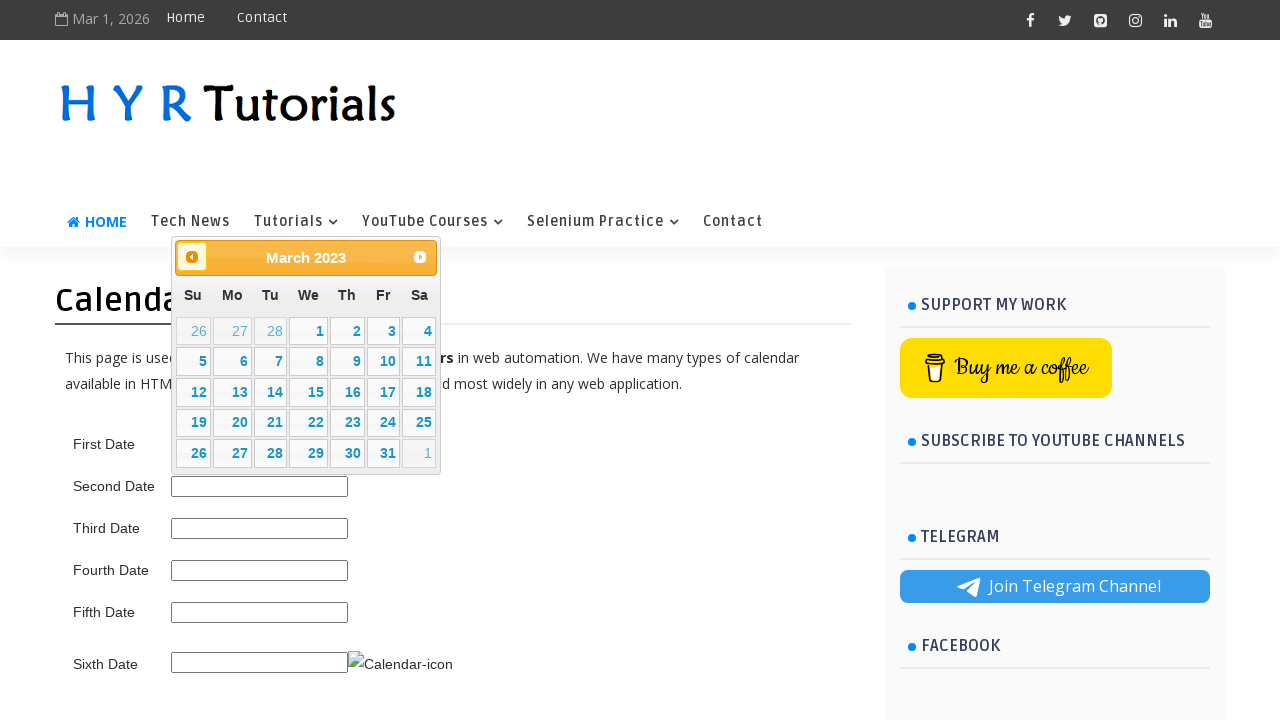

Navigated backward in calendar at (192, 257) on .ui-datepicker-prev
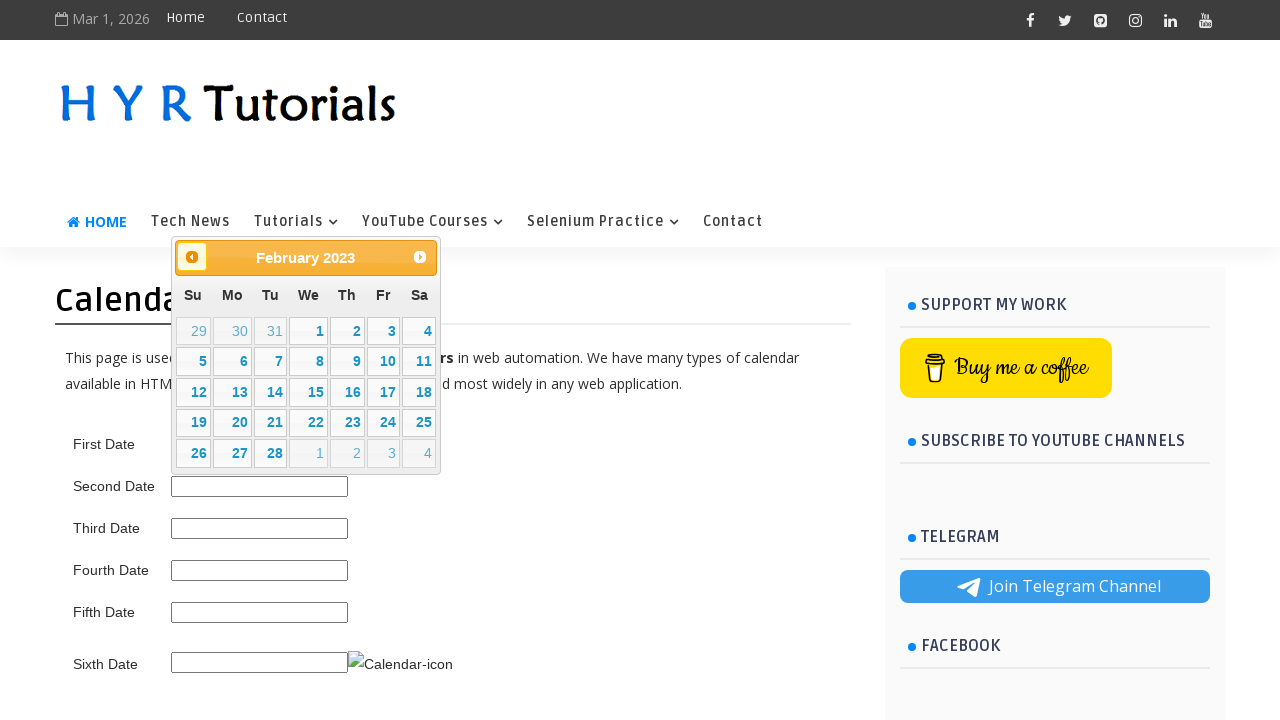

Navigated backward in calendar at (192, 257) on .ui-datepicker-prev
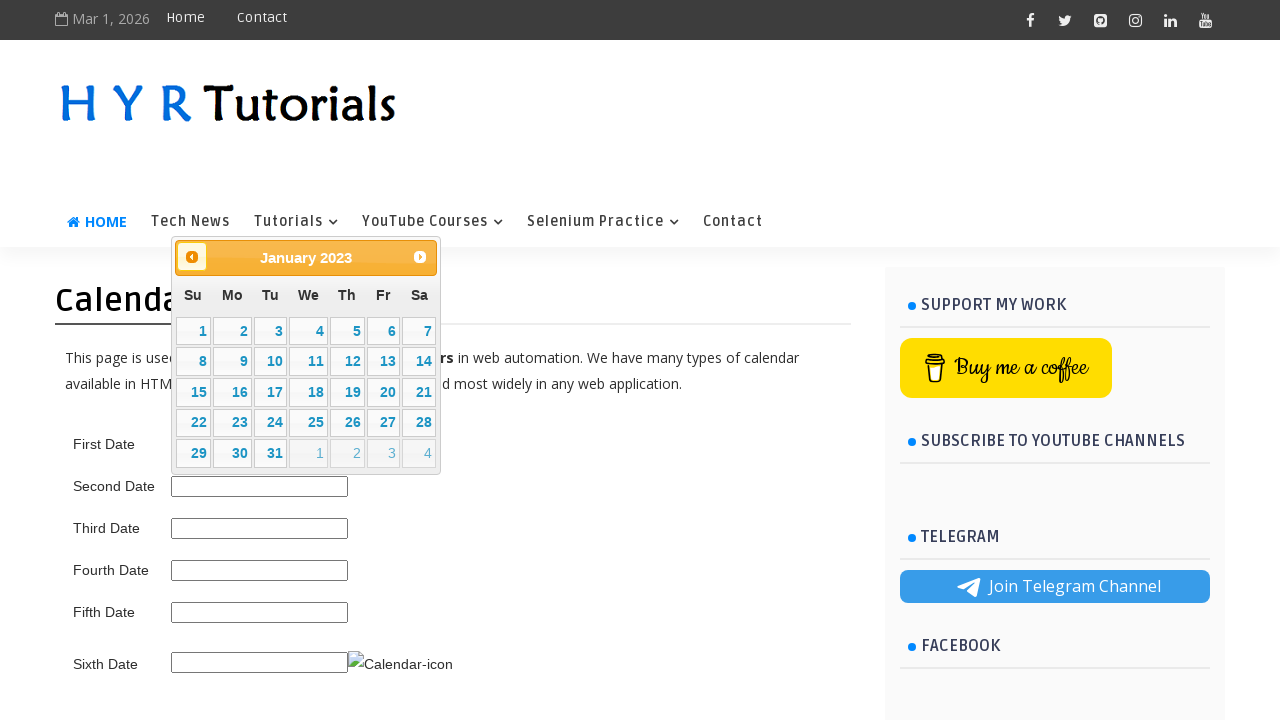

Navigated backward in calendar at (192, 257) on .ui-datepicker-prev
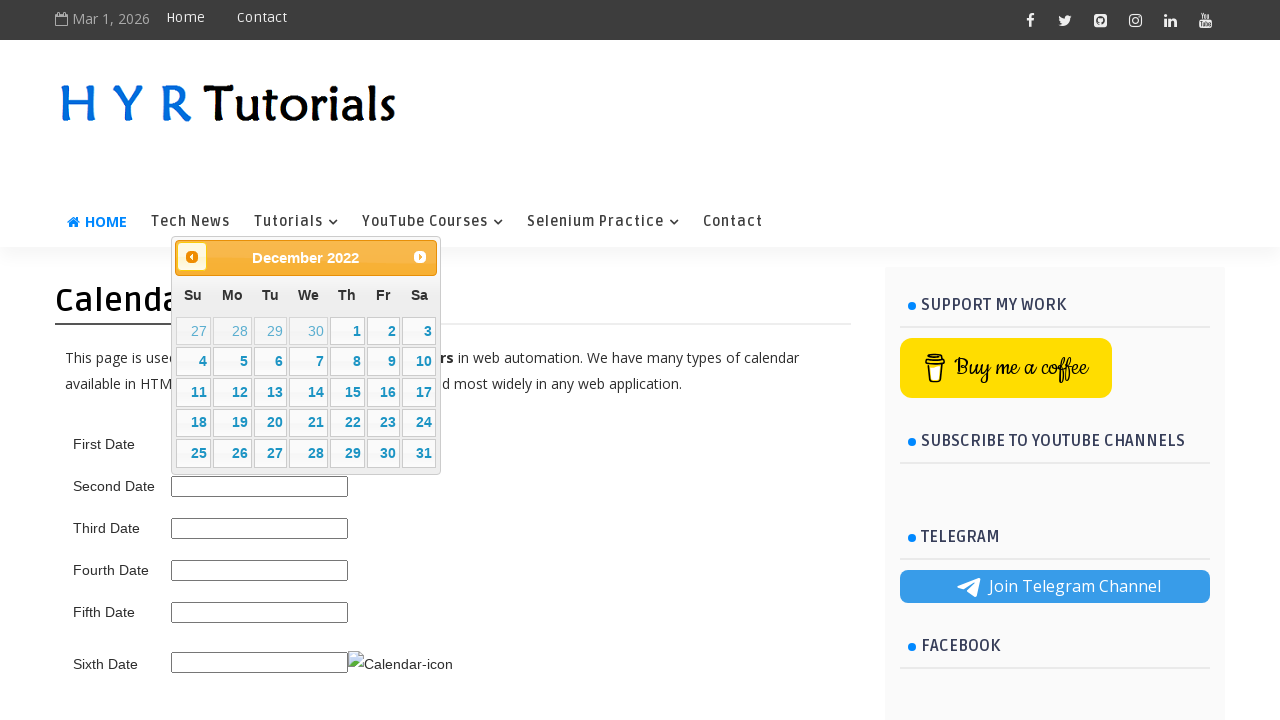

Navigated backward in calendar at (192, 257) on .ui-datepicker-prev
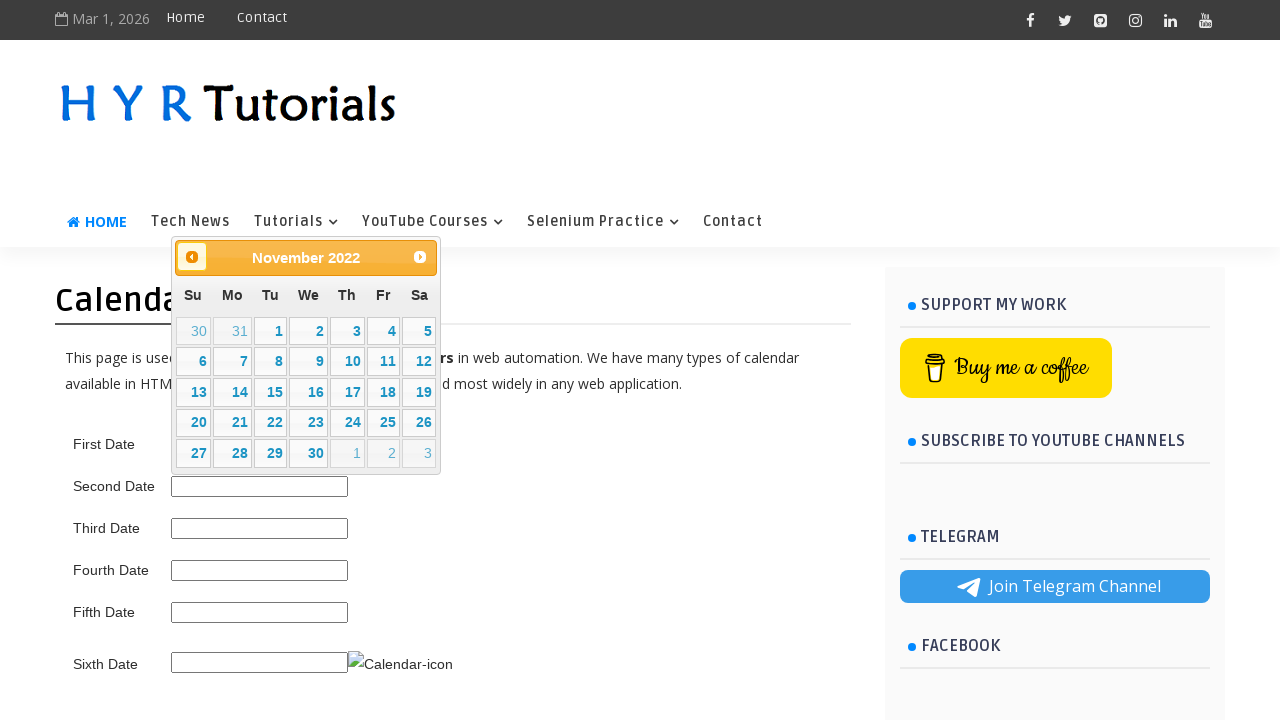

Navigated backward in calendar at (192, 257) on .ui-datepicker-prev
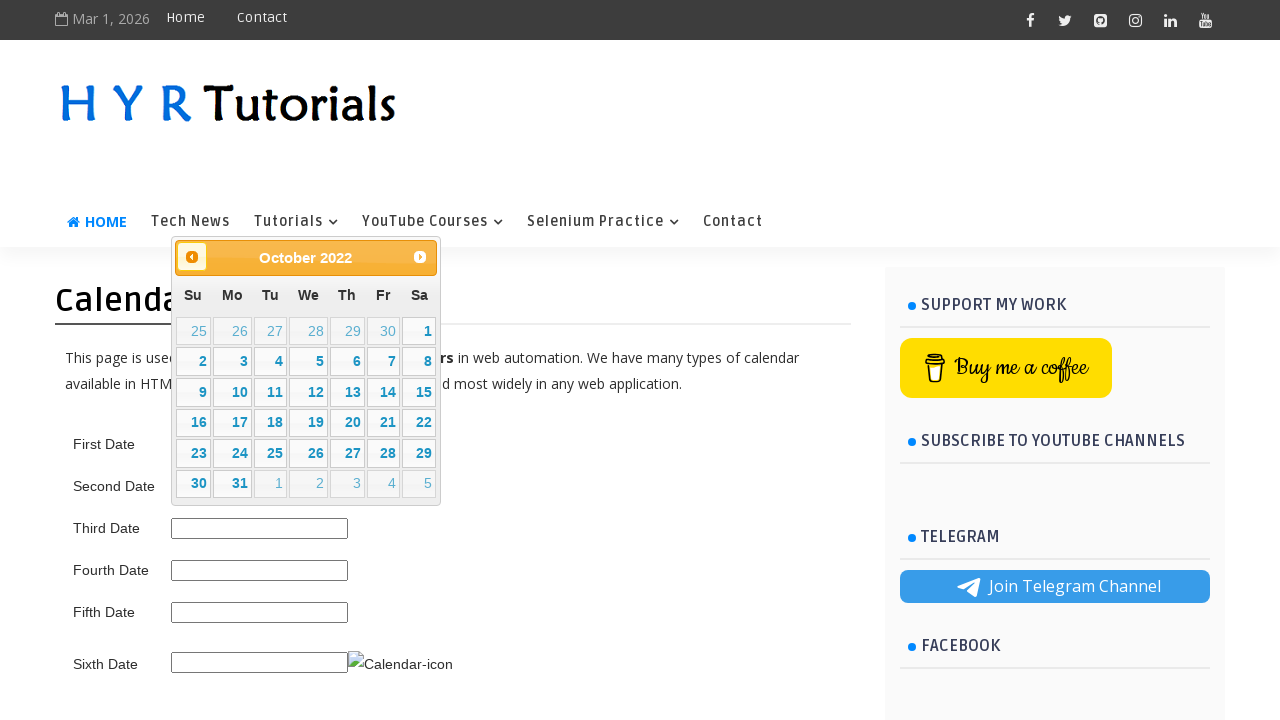

Navigated backward in calendar at (192, 257) on .ui-datepicker-prev
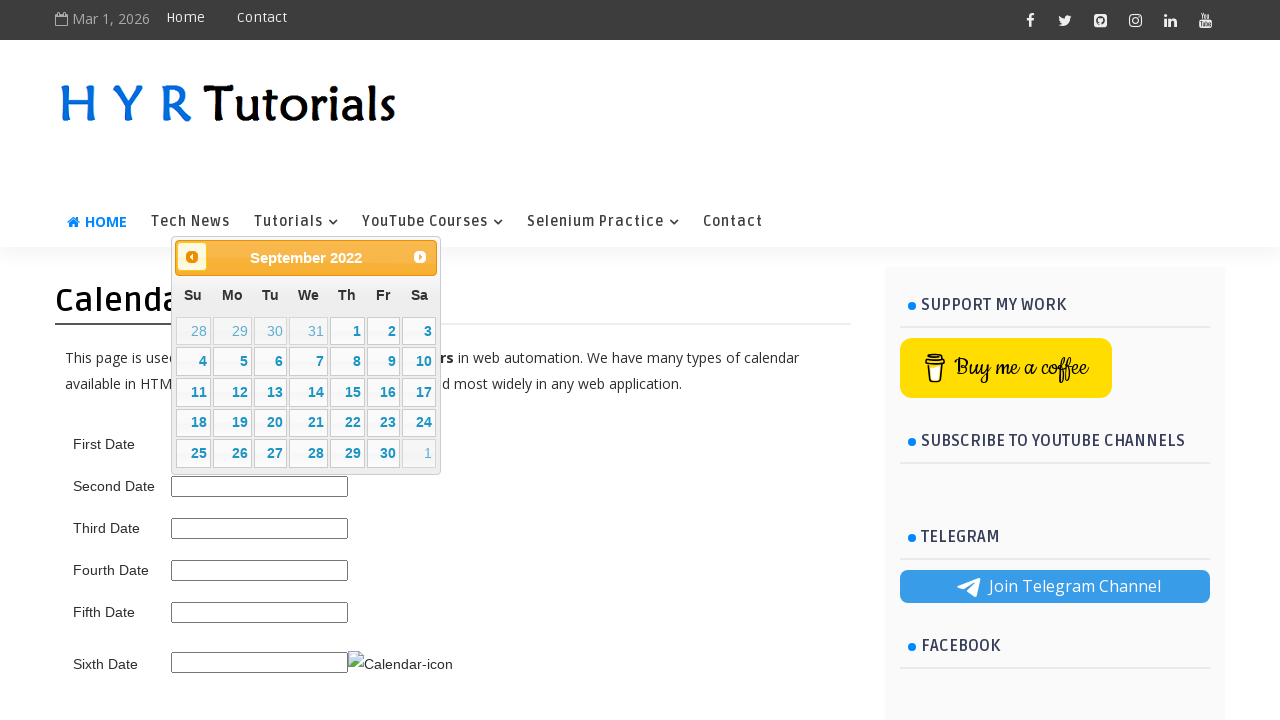

Navigated backward in calendar at (192, 257) on .ui-datepicker-prev
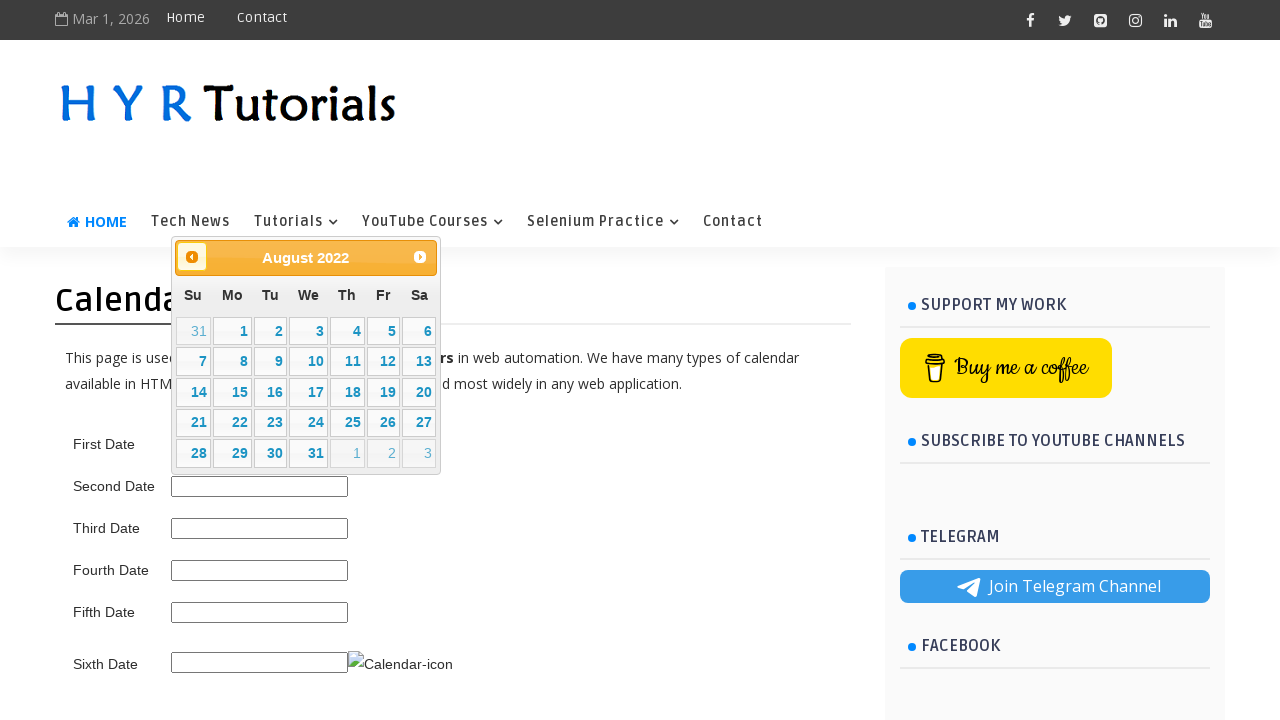

Navigated backward in calendar at (192, 257) on .ui-datepicker-prev
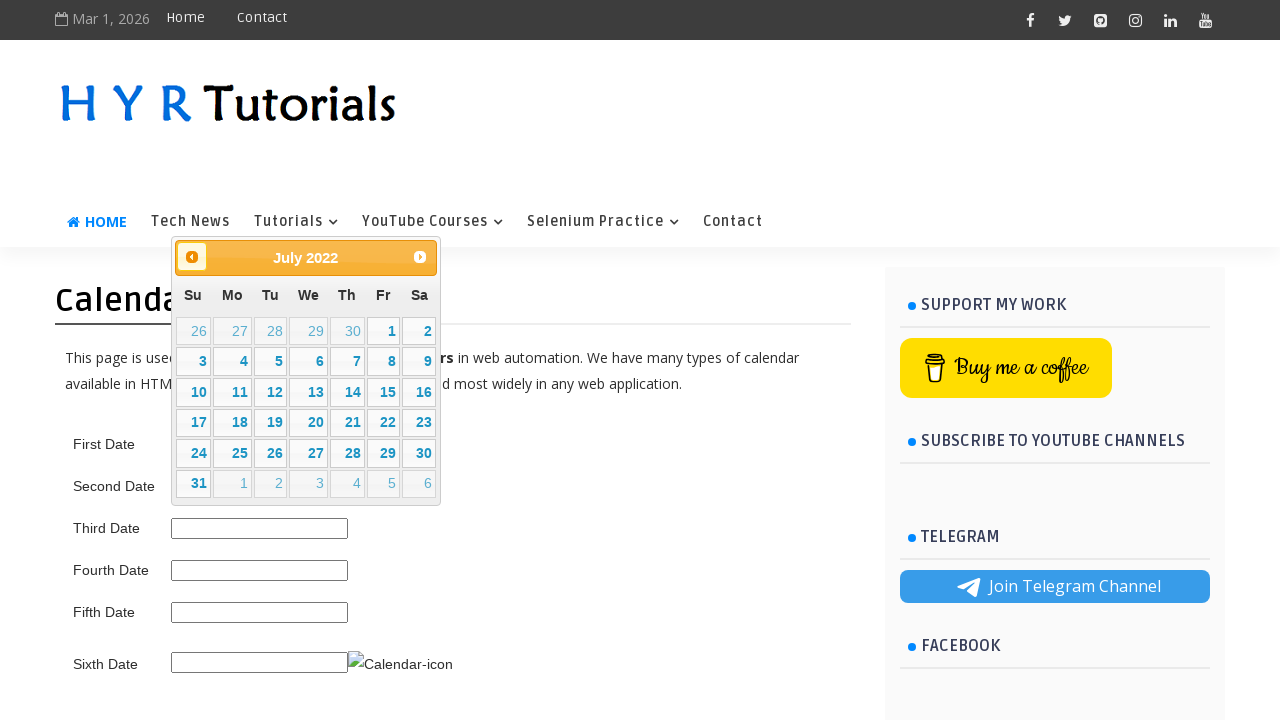

Navigated backward in calendar at (192, 257) on .ui-datepicker-prev
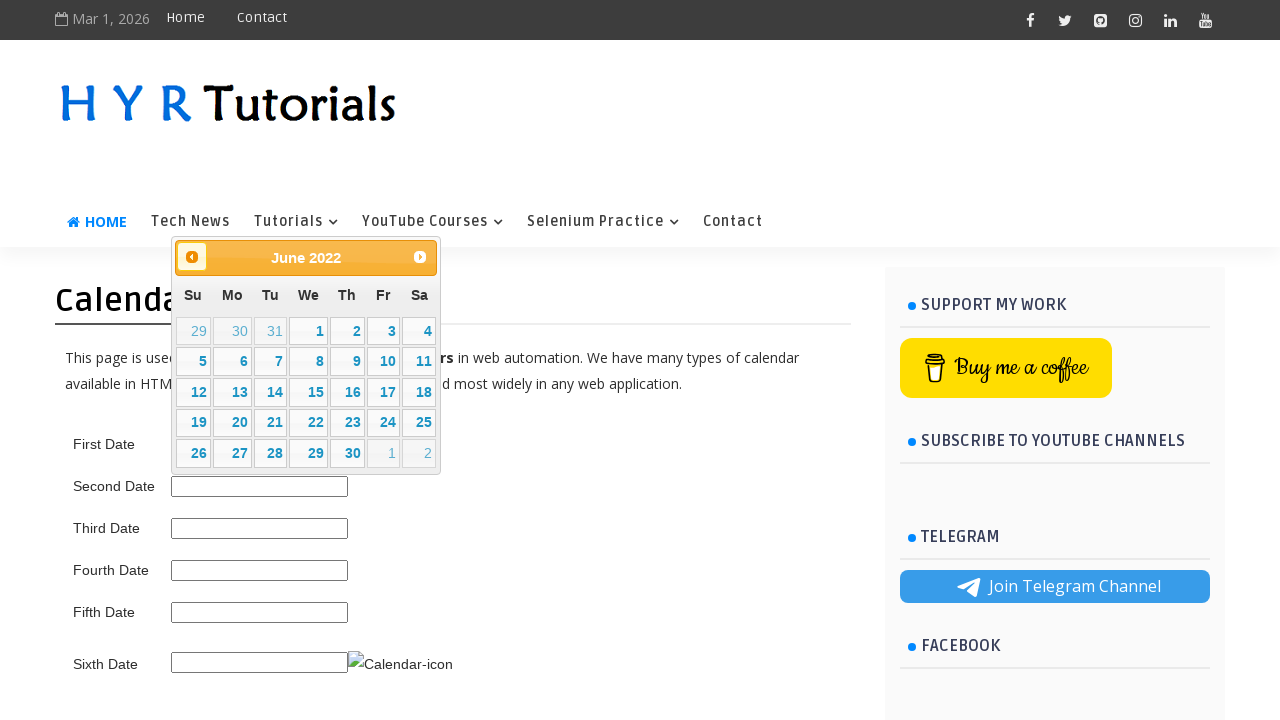

Navigated backward in calendar at (192, 257) on .ui-datepicker-prev
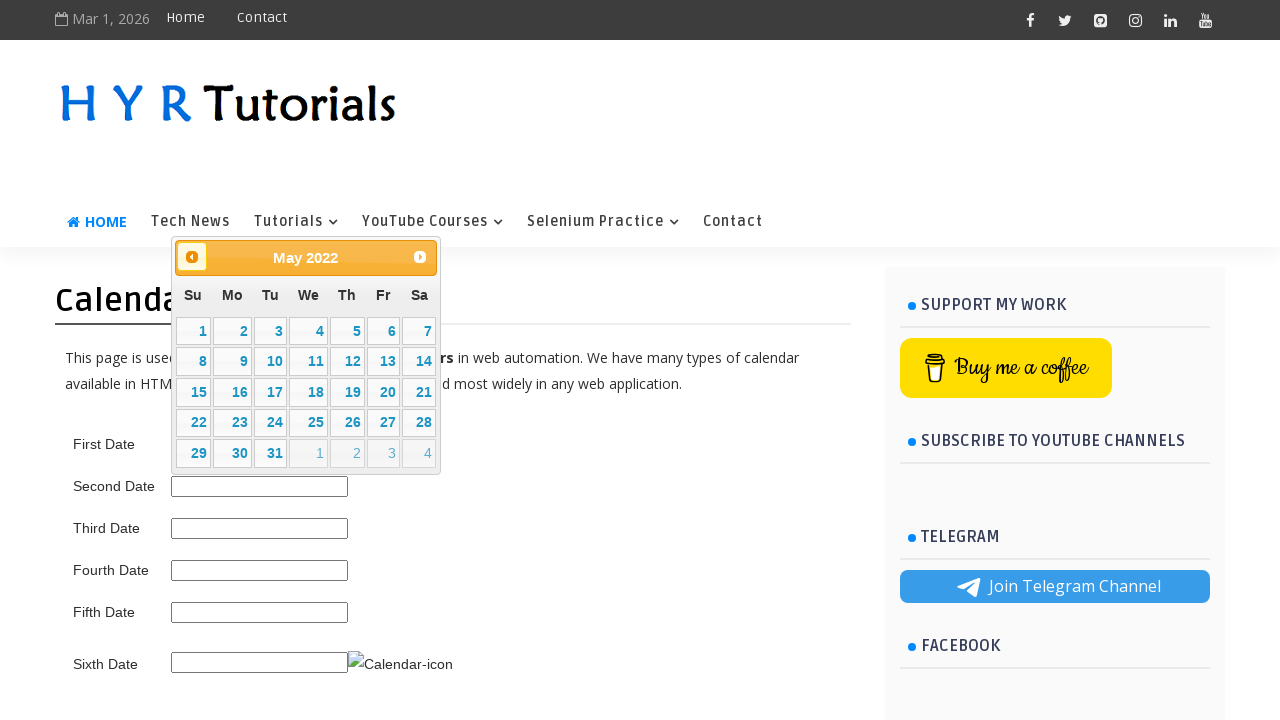

Navigated backward in calendar at (192, 257) on .ui-datepicker-prev
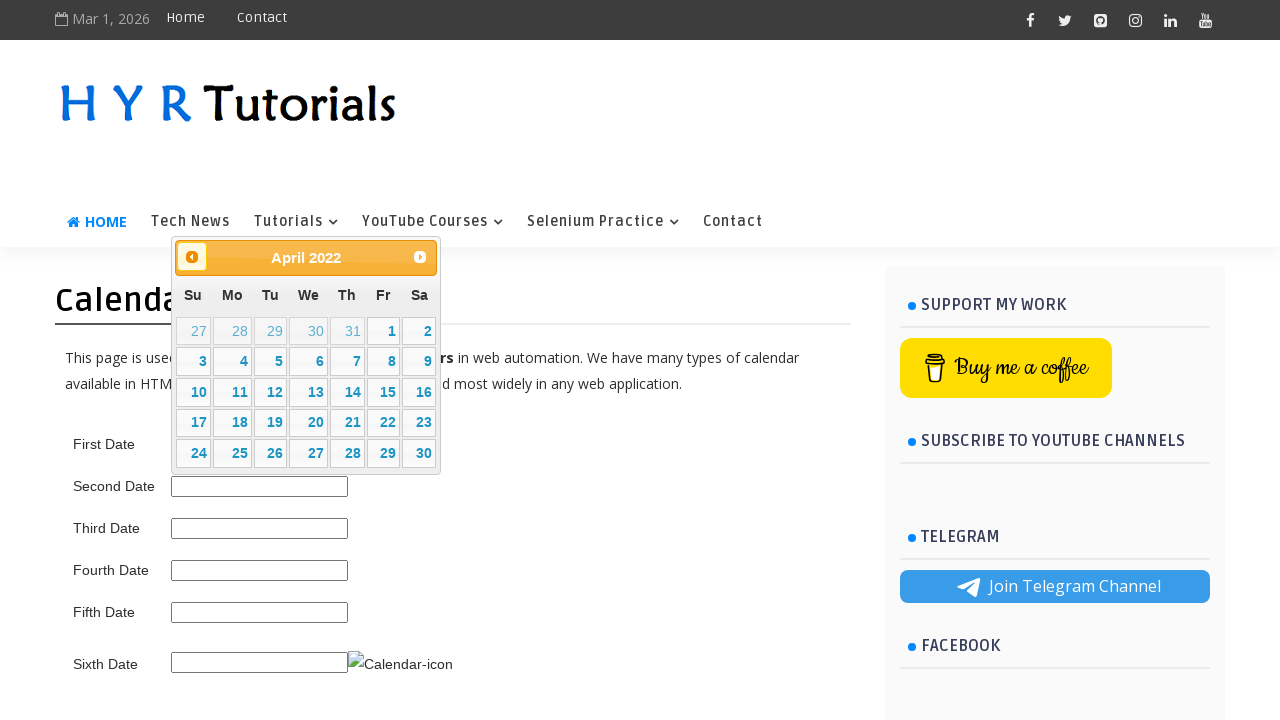

Navigated backward in calendar at (192, 257) on .ui-datepicker-prev
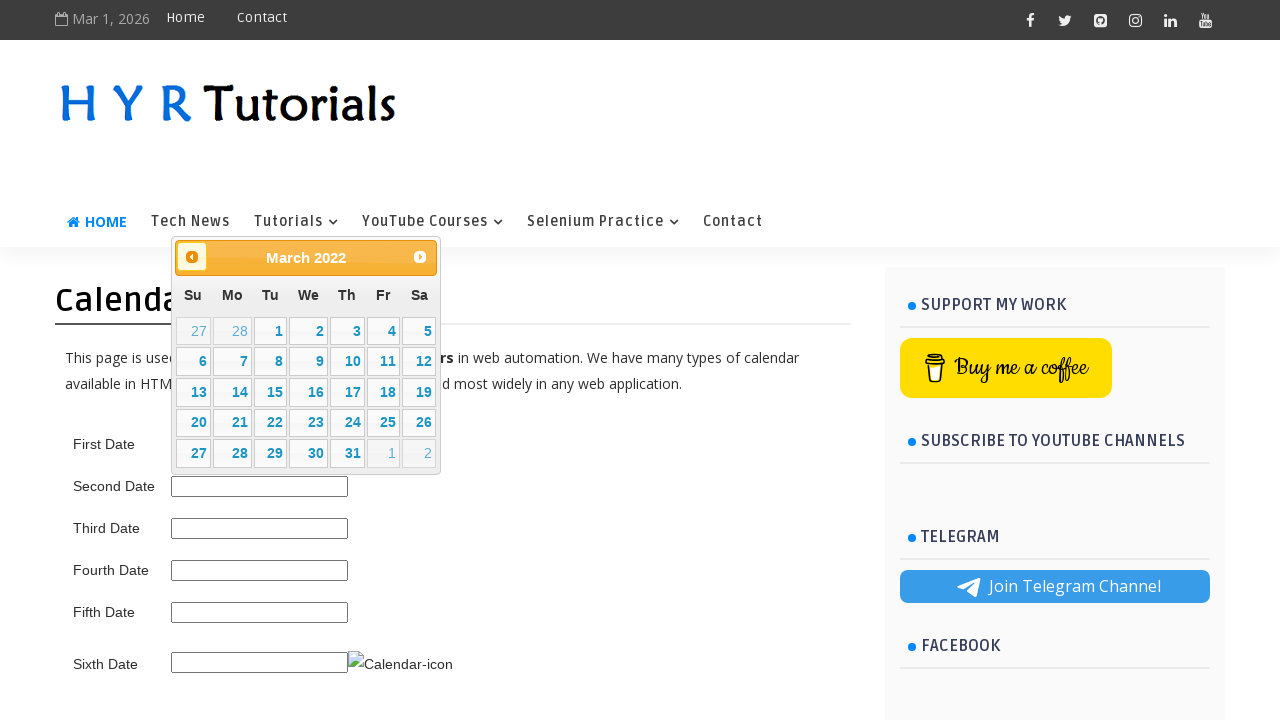

Navigated backward in calendar at (192, 257) on .ui-datepicker-prev
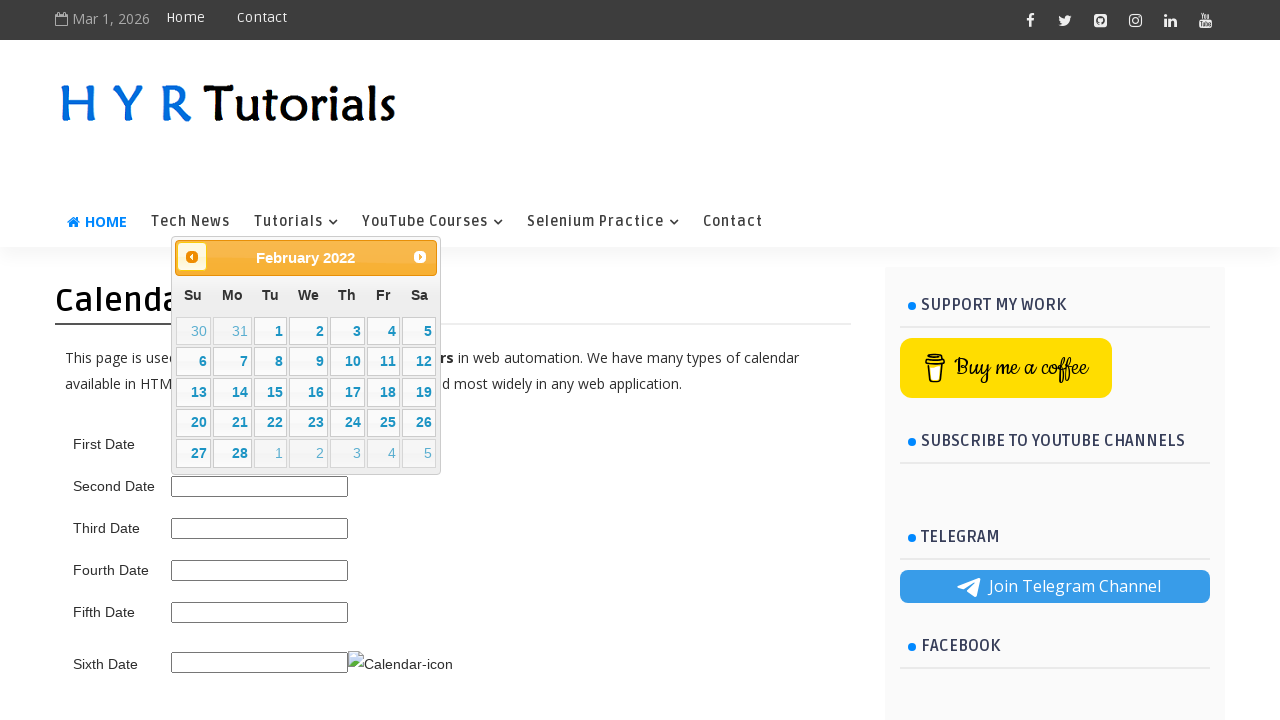

Navigated backward in calendar at (192, 257) on .ui-datepicker-prev
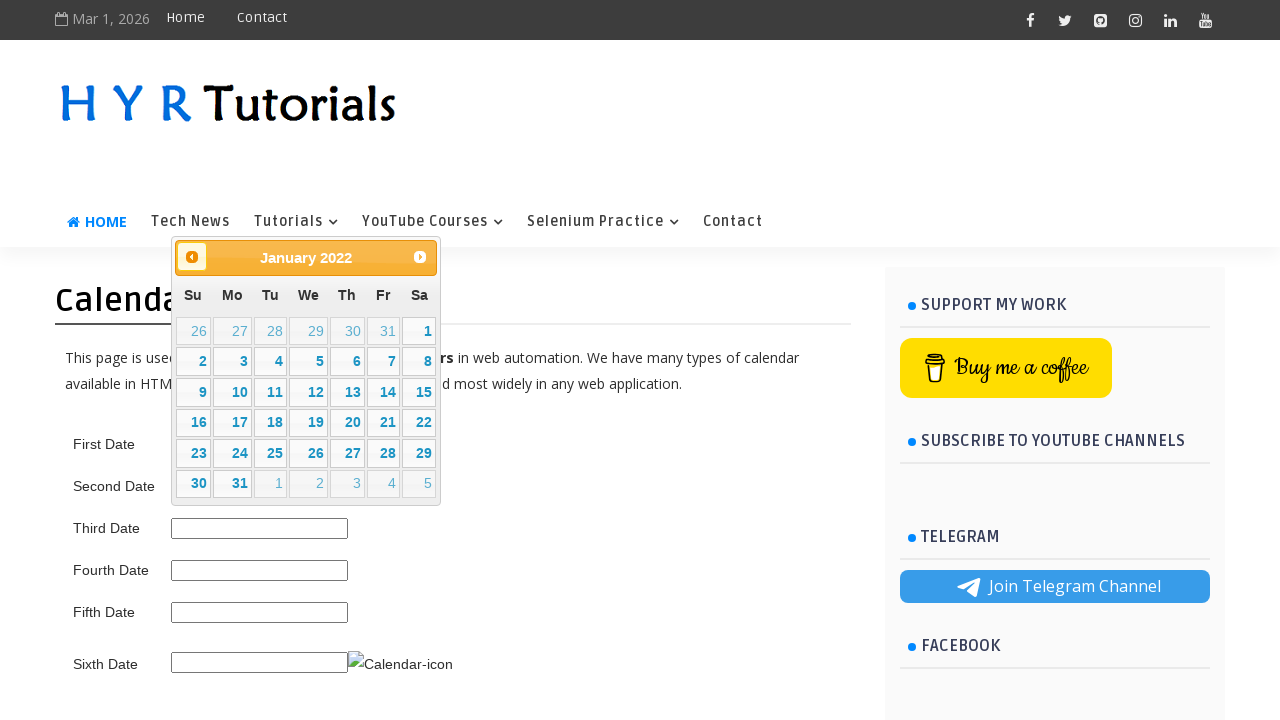

Navigated backward in calendar at (192, 257) on .ui-datepicker-prev
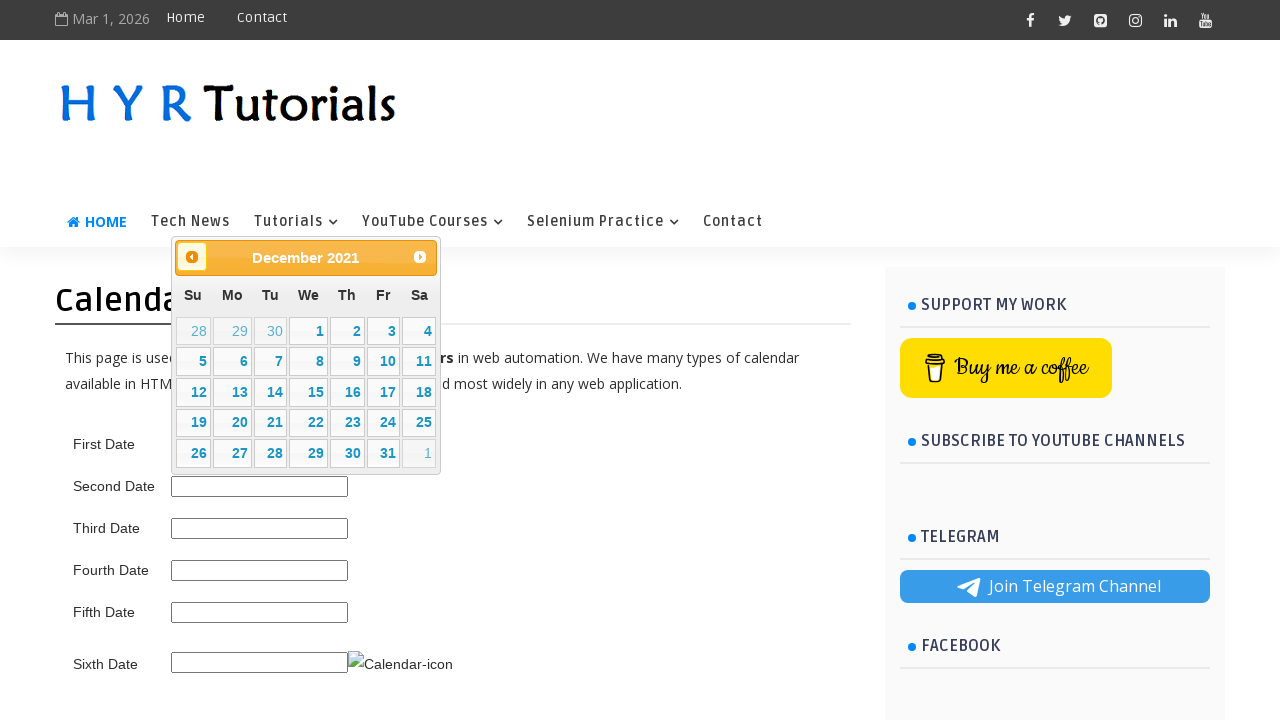

Navigated to previous month in calendar at (192, 257) on .ui-datepicker-prev
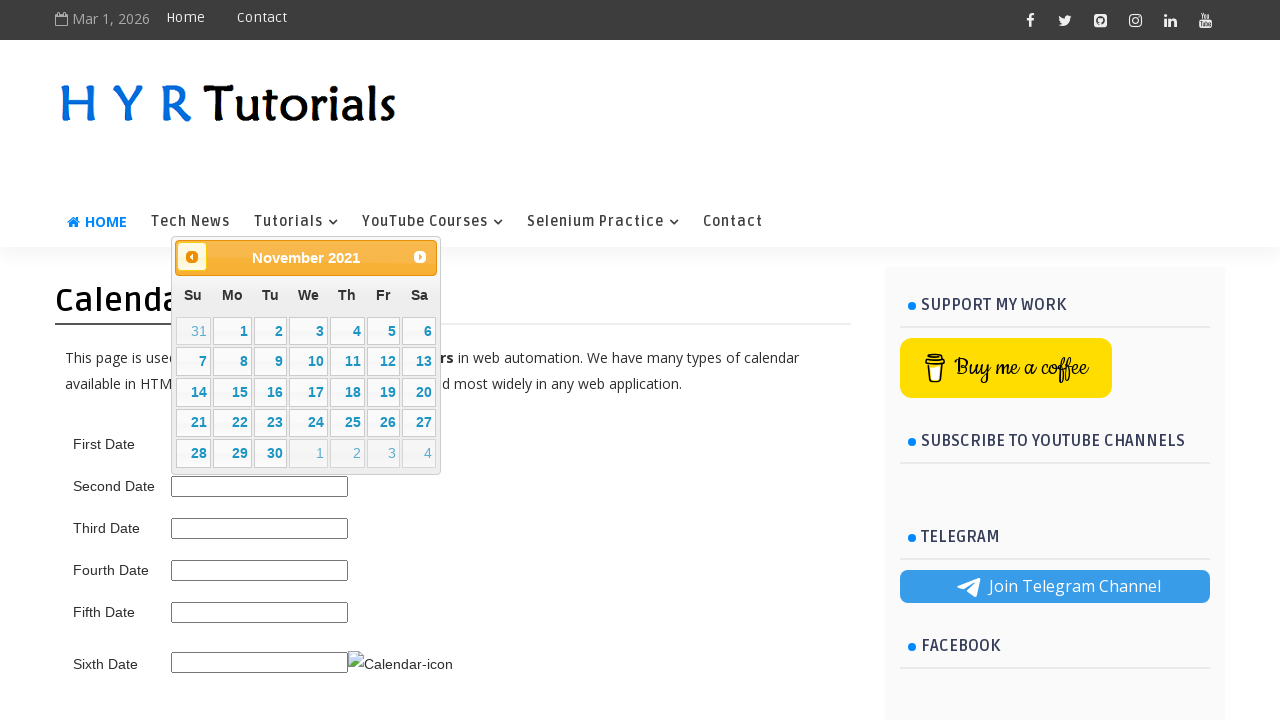

Navigated to previous month in calendar at (192, 257) on .ui-datepicker-prev
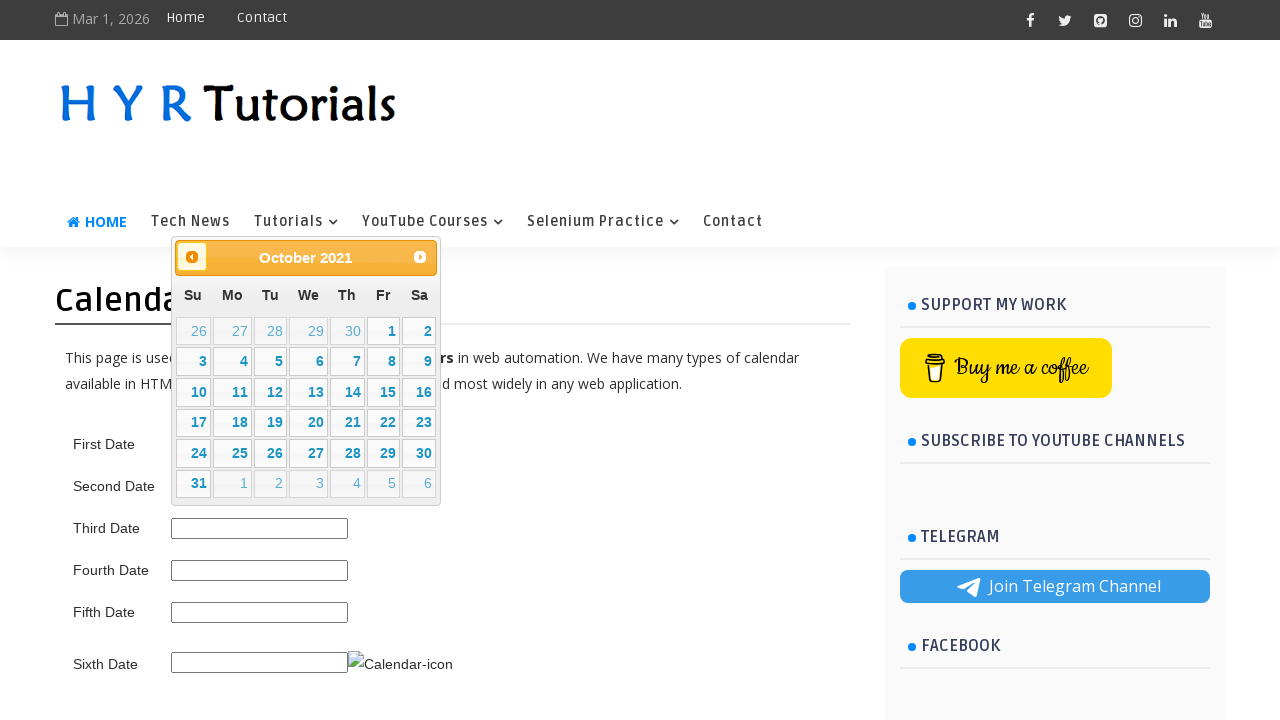

Navigated to previous month in calendar at (192, 257) on .ui-datepicker-prev
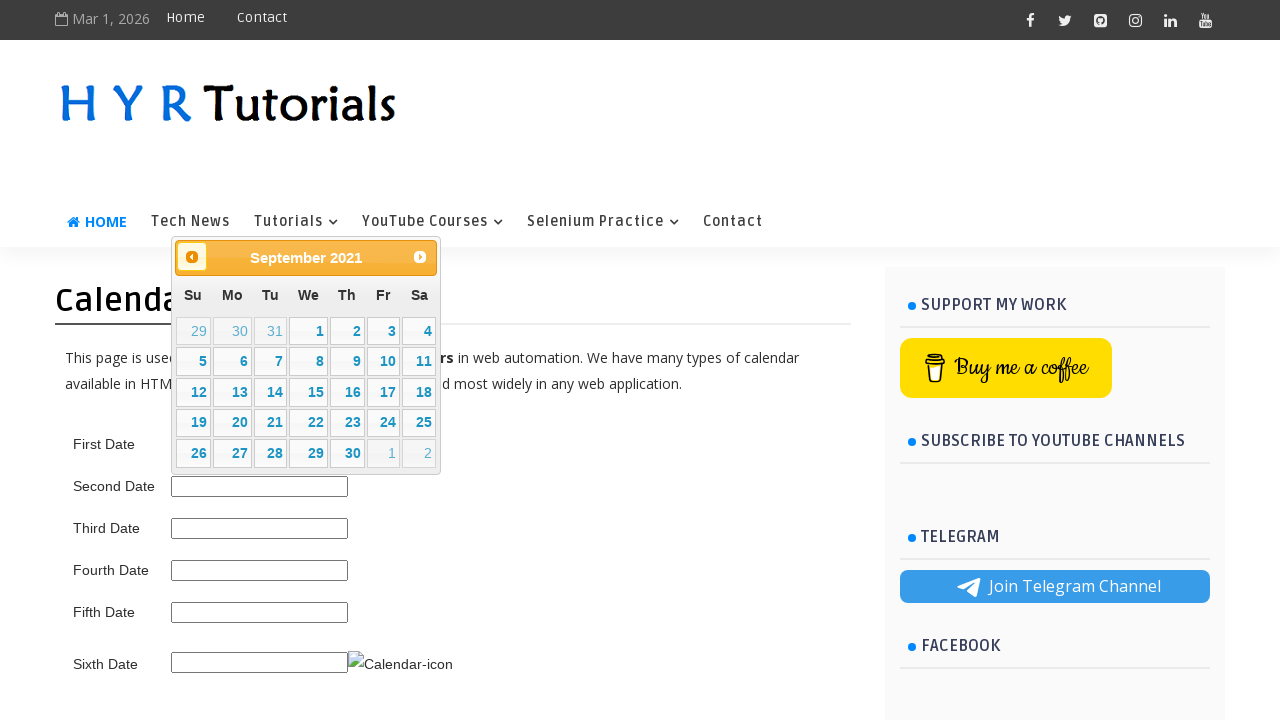

Navigated to previous month in calendar at (192, 257) on .ui-datepicker-prev
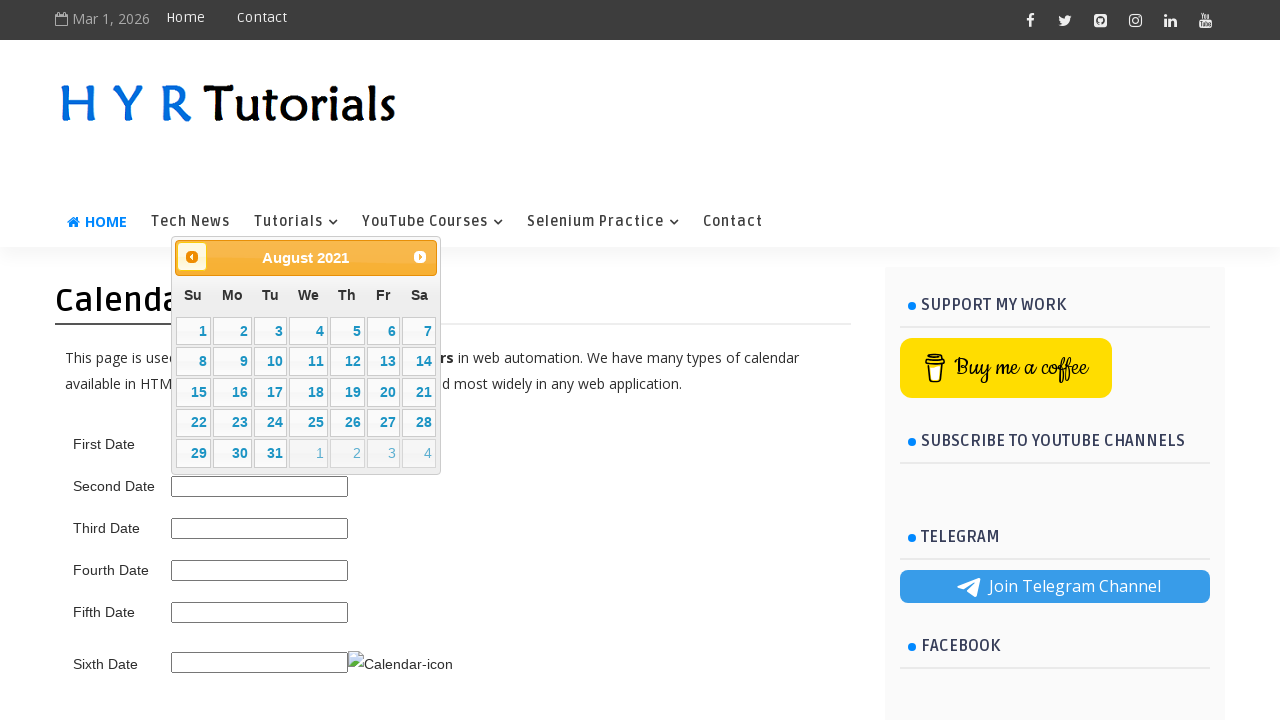

Navigated to previous month in calendar at (192, 257) on .ui-datepicker-prev
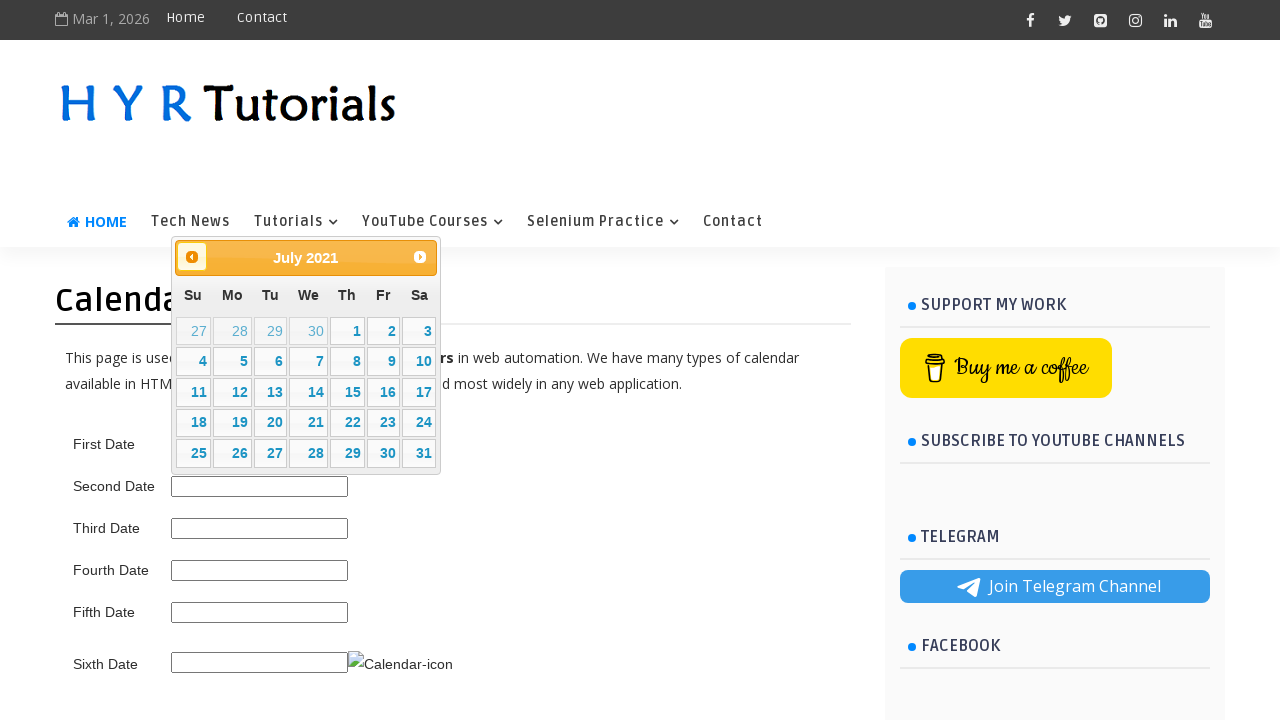

Navigated to previous month in calendar at (192, 257) on .ui-datepicker-prev
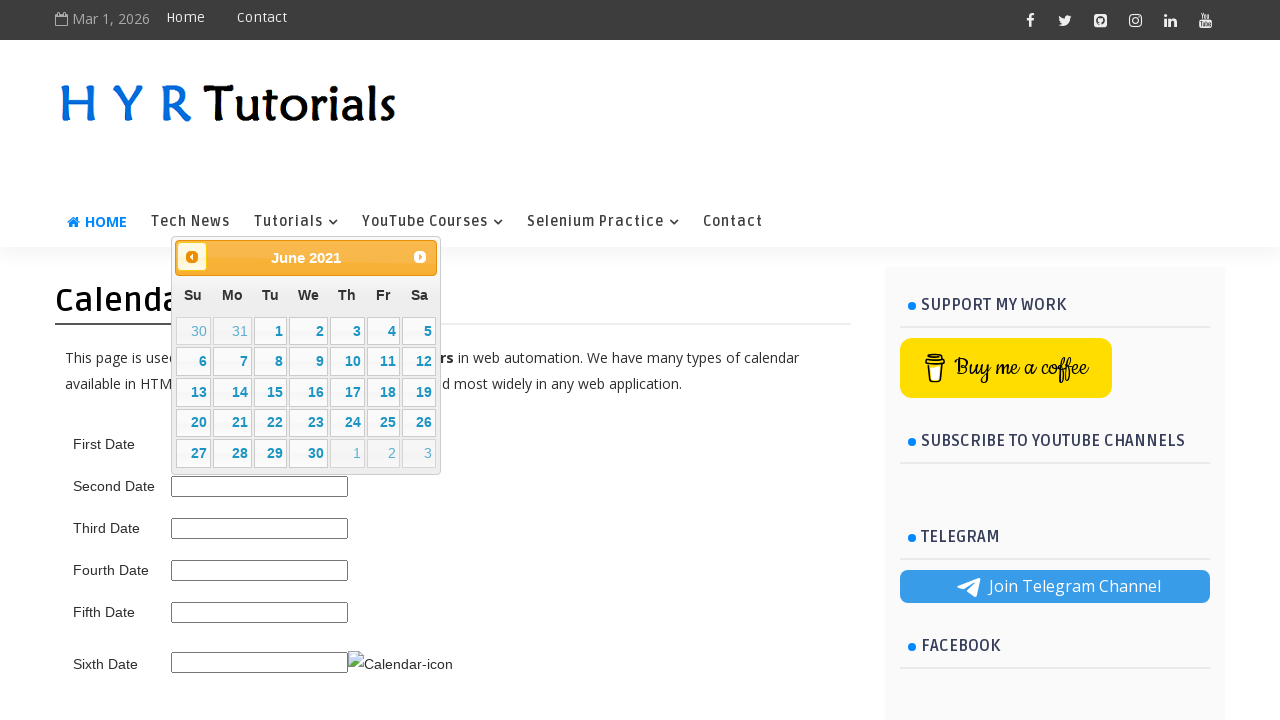

Navigated to previous month in calendar at (192, 257) on .ui-datepicker-prev
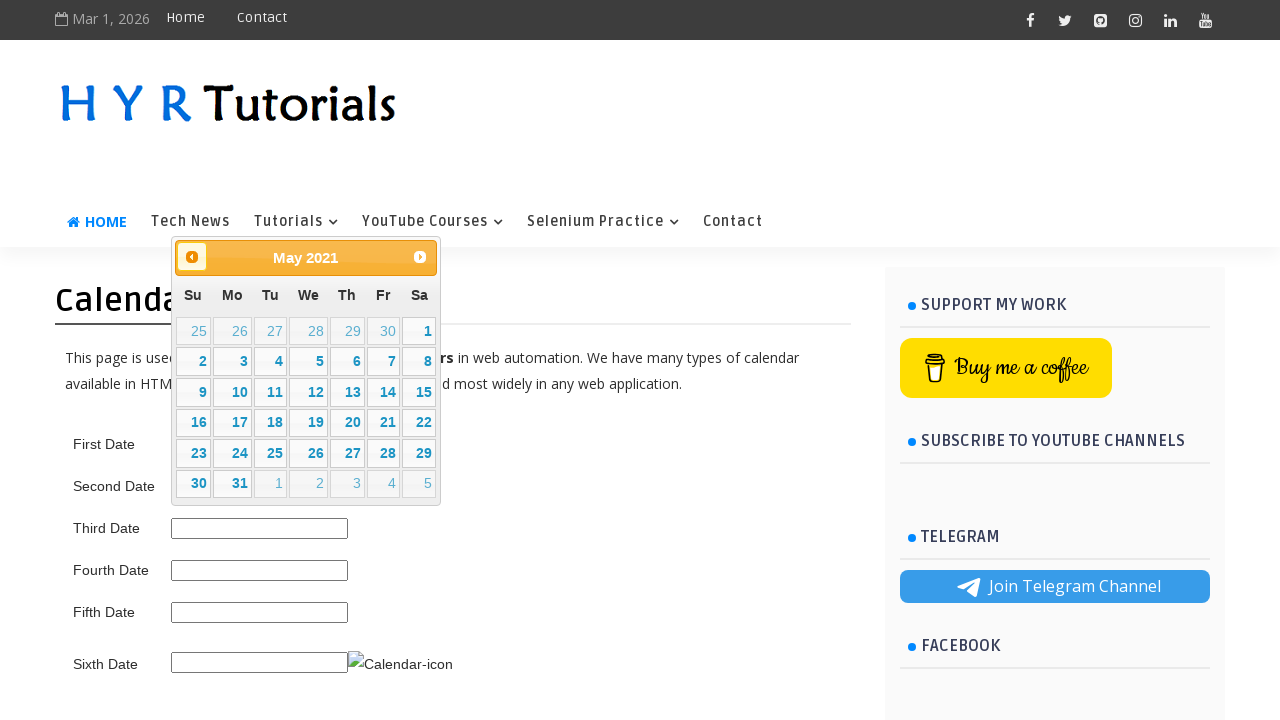

Navigated to previous month in calendar at (192, 257) on .ui-datepicker-prev
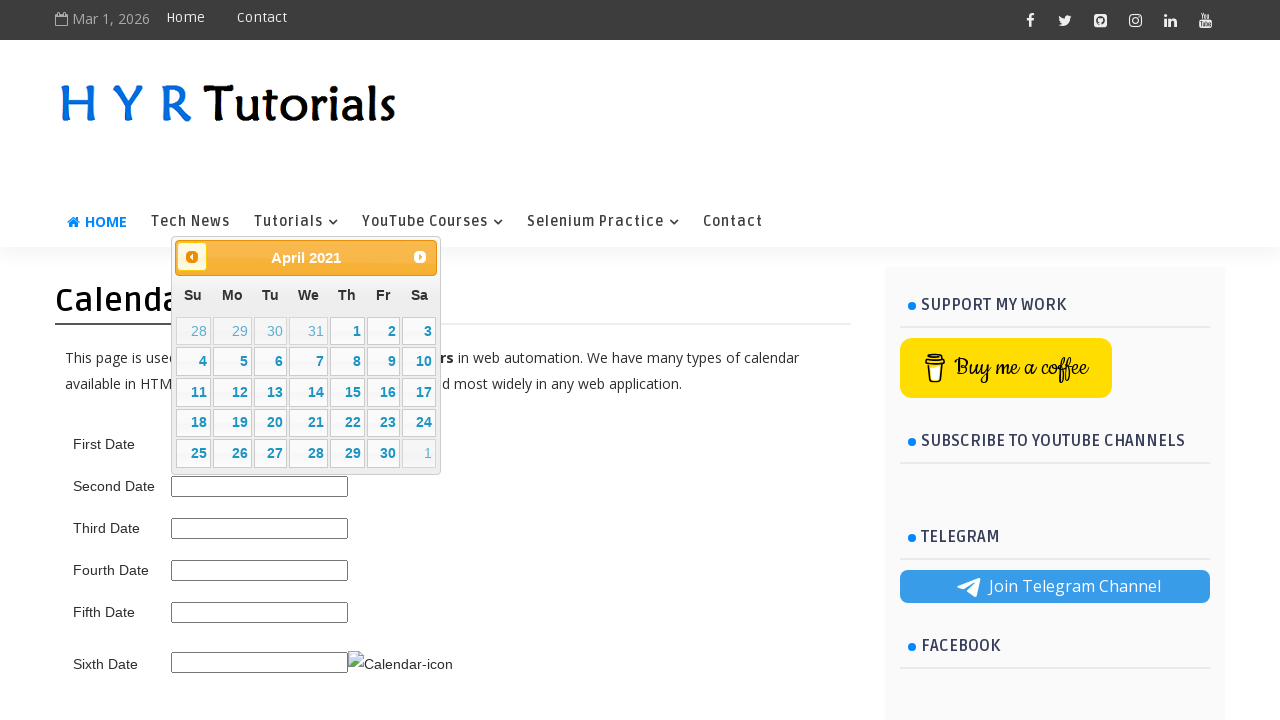

Navigated to previous month in calendar at (192, 257) on .ui-datepicker-prev
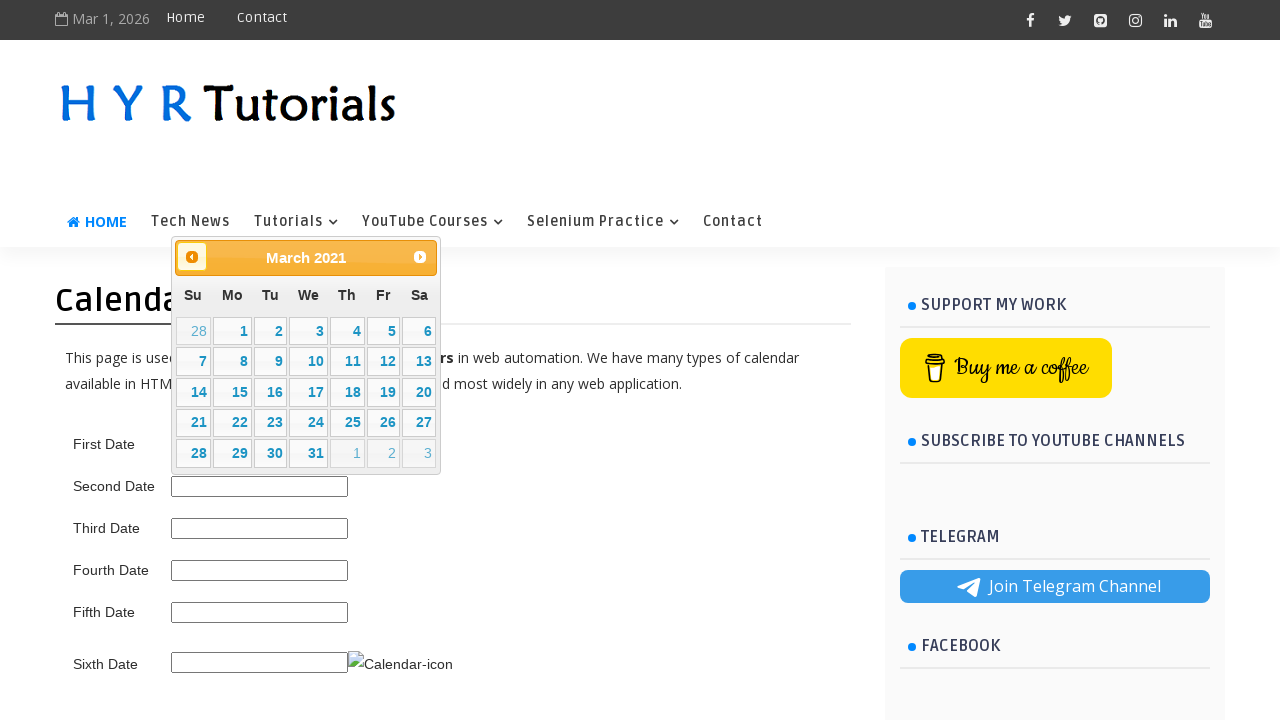

Reached target month/year (March 2021) in calendar
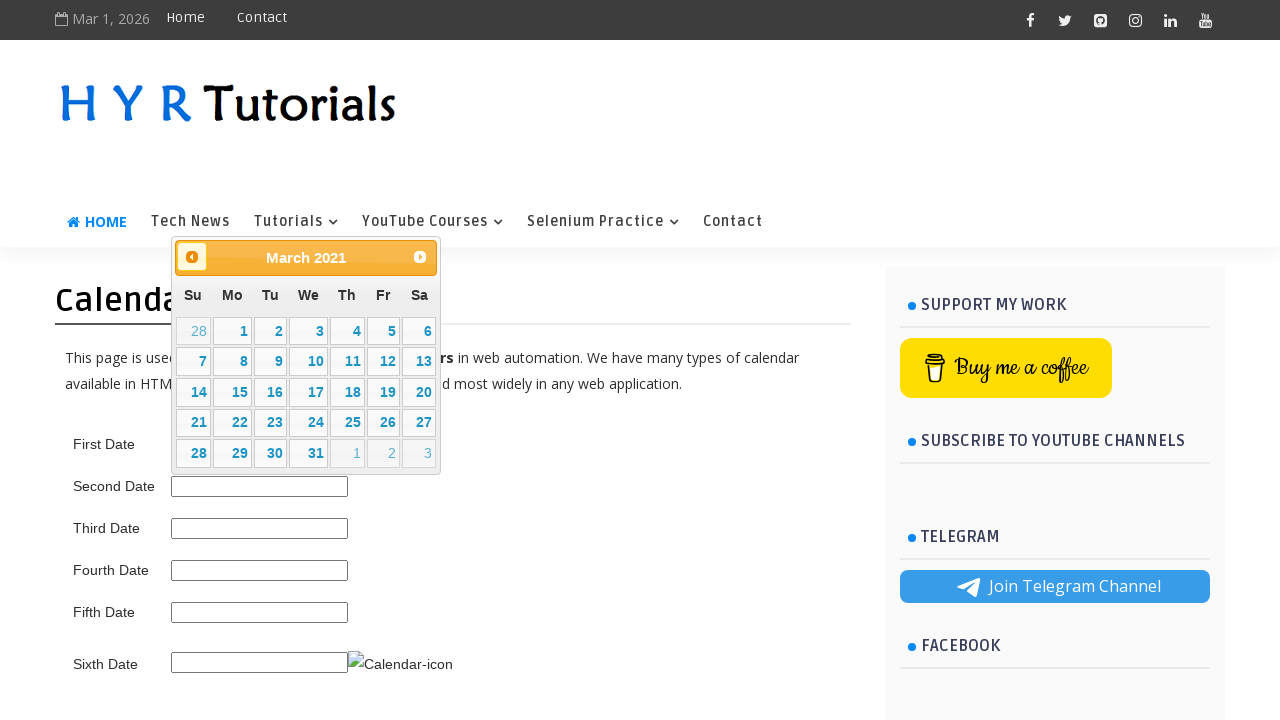

Selected the 15th day from March 2021 calendar at (232, 392) on xpath=//table[@class='ui-datepicker-calendar']//td[not(contains(@class,'ui-datep
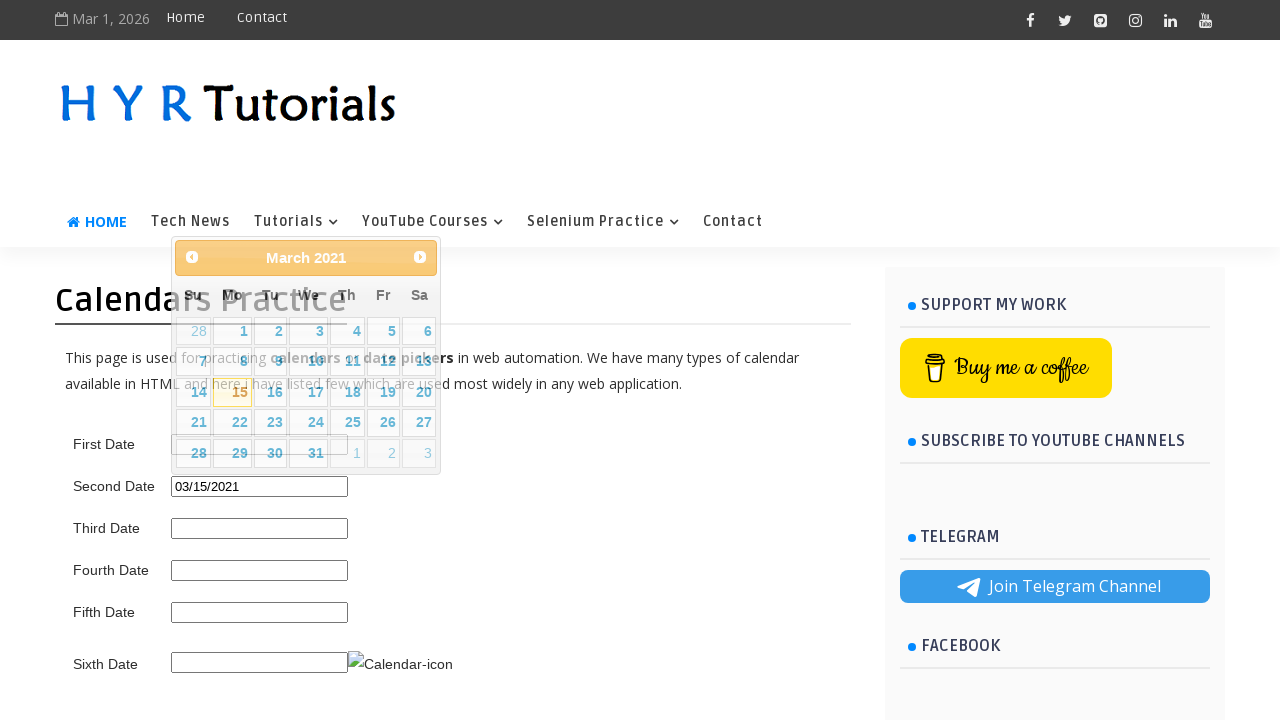

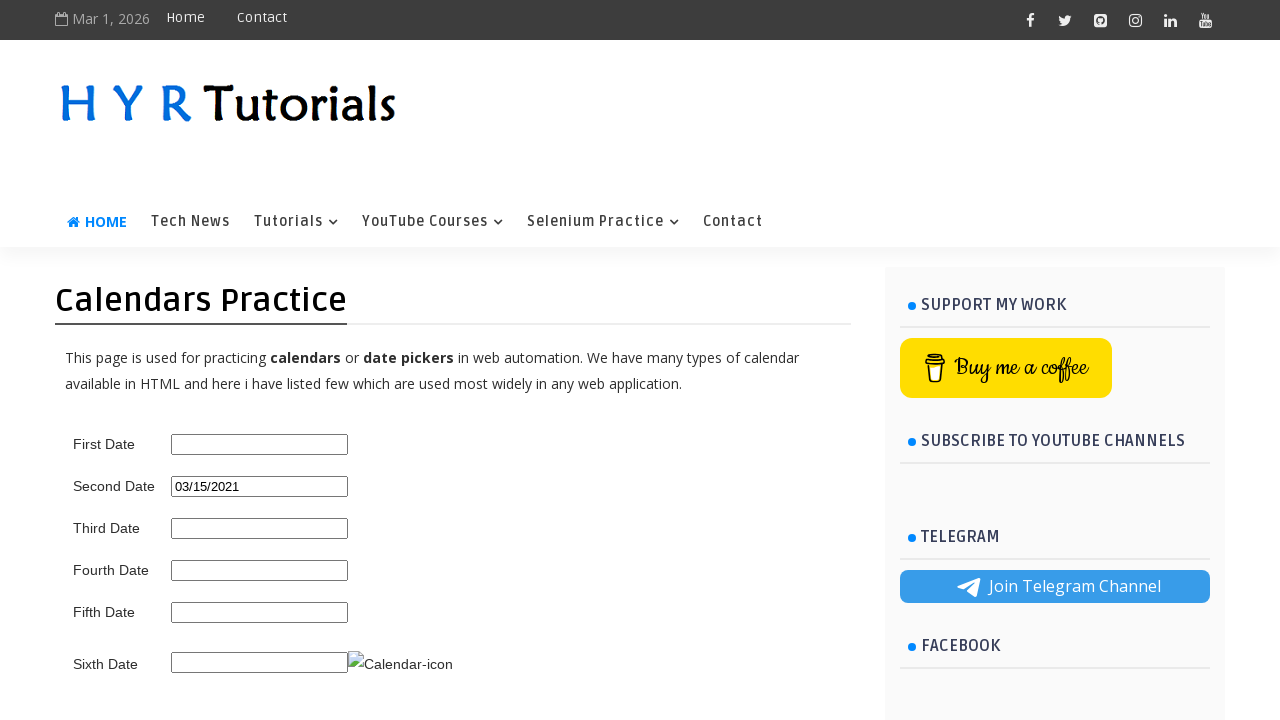